Tests Google Translate functionality by entering multiple English phrases and verifying that translations appear in the target language (Shona).

Starting URL: https://translate.google.com/?sl=en&tl=sn&op=translate

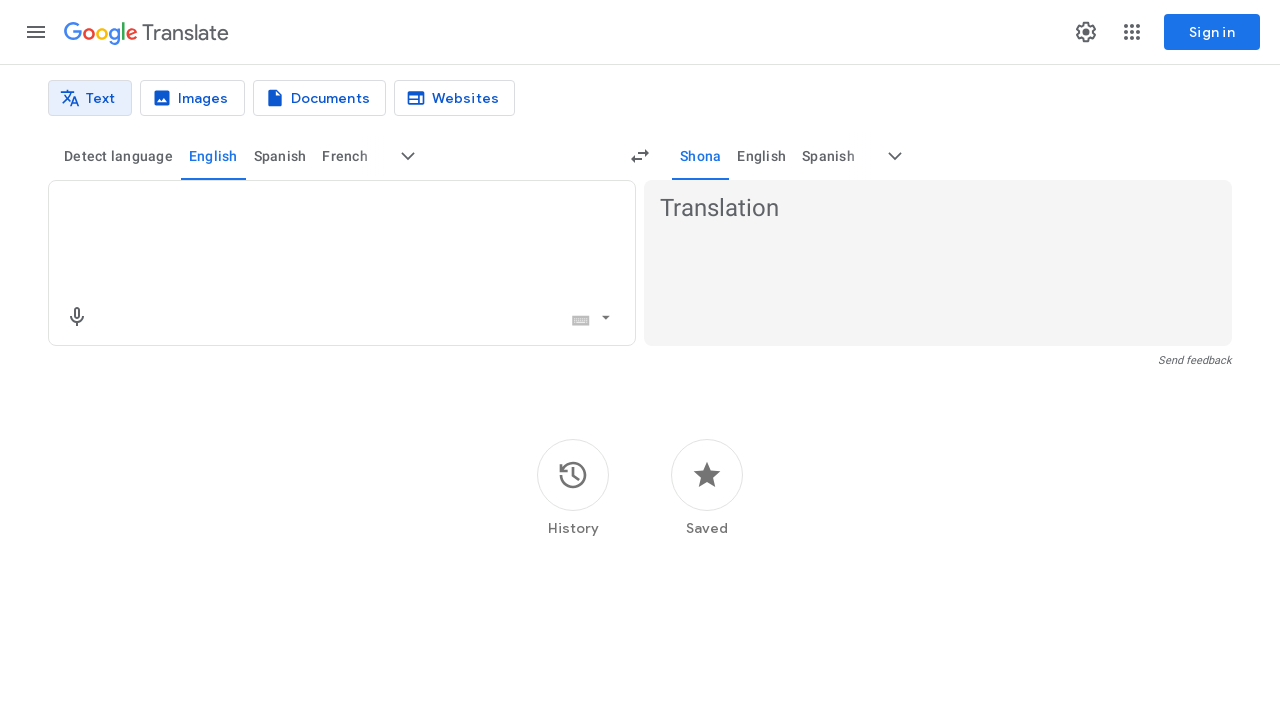

Translation page loaded and source text area is ready
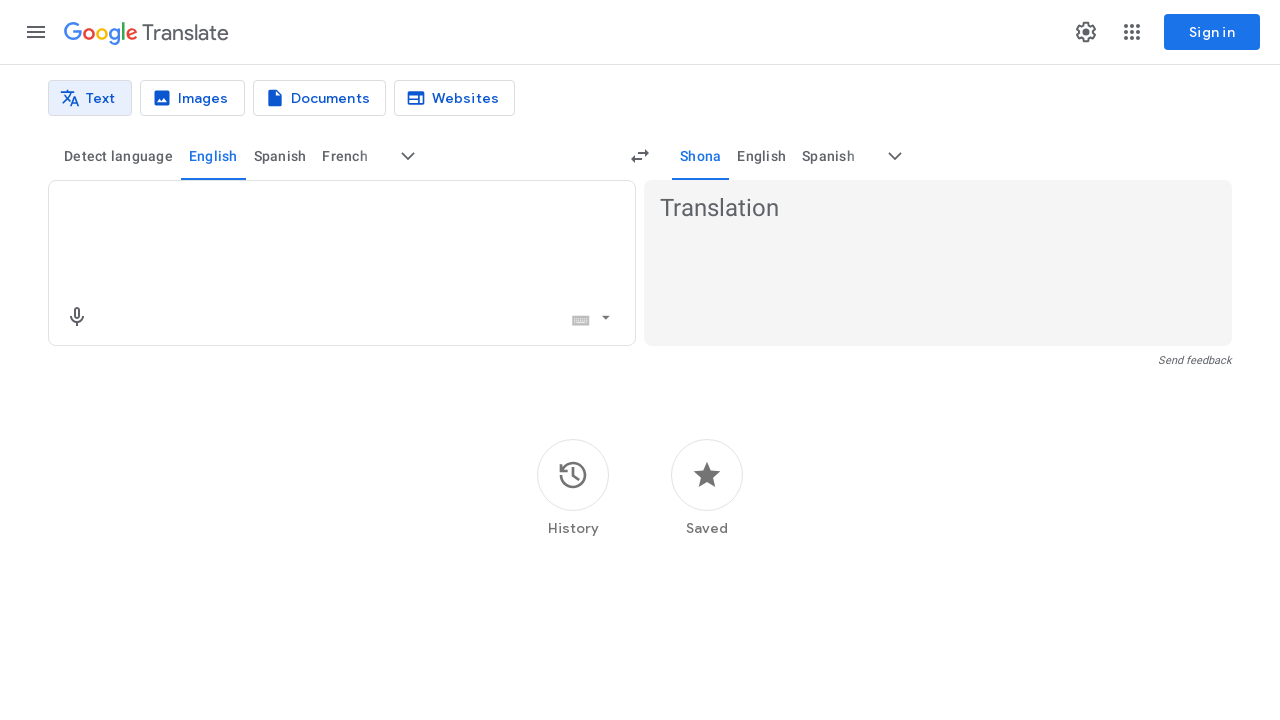

Cleared source text area on textarea[aria-label="Source text"]
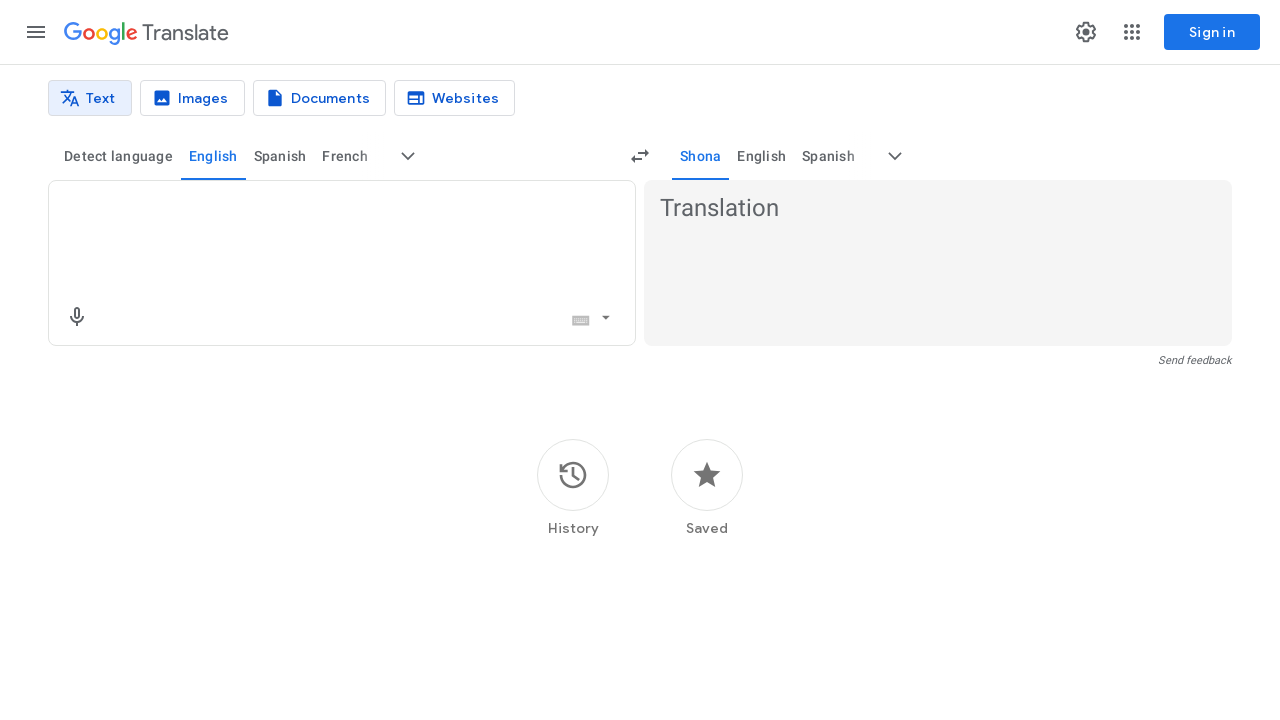

Filled source text area with 'Hello World' on textarea[aria-label="Source text"]
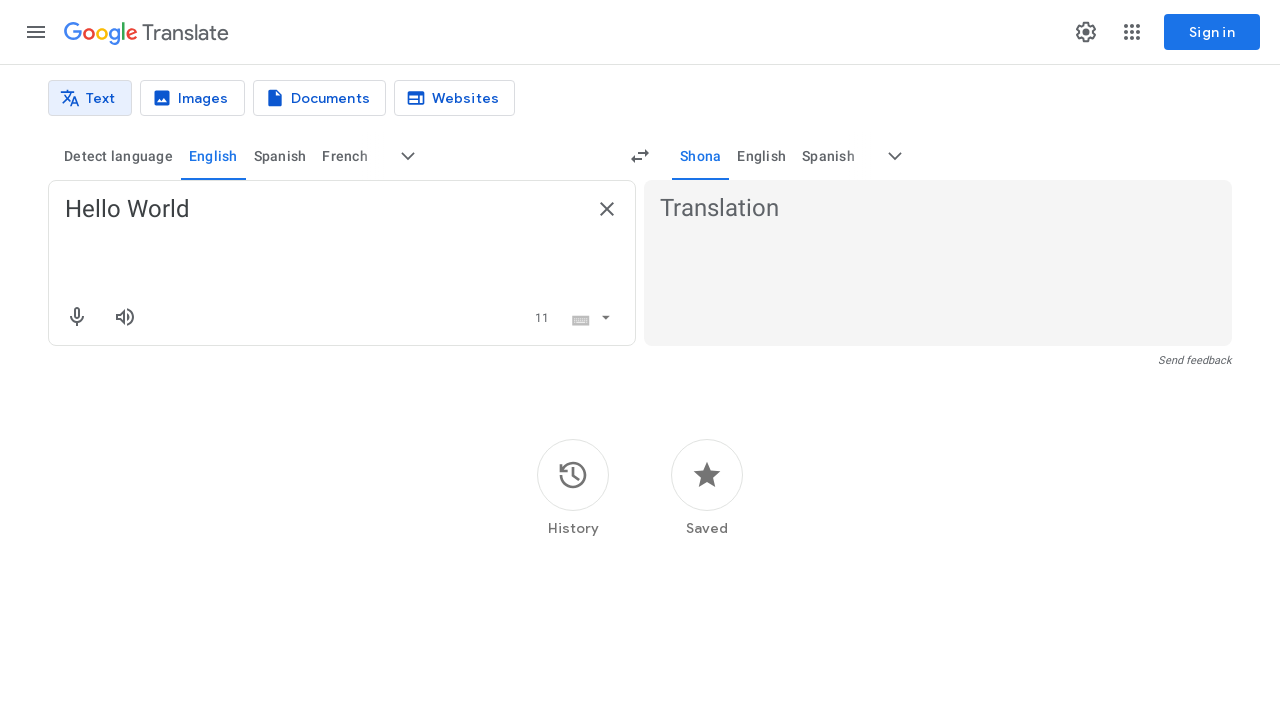

Translation appeared for 'Hello World'
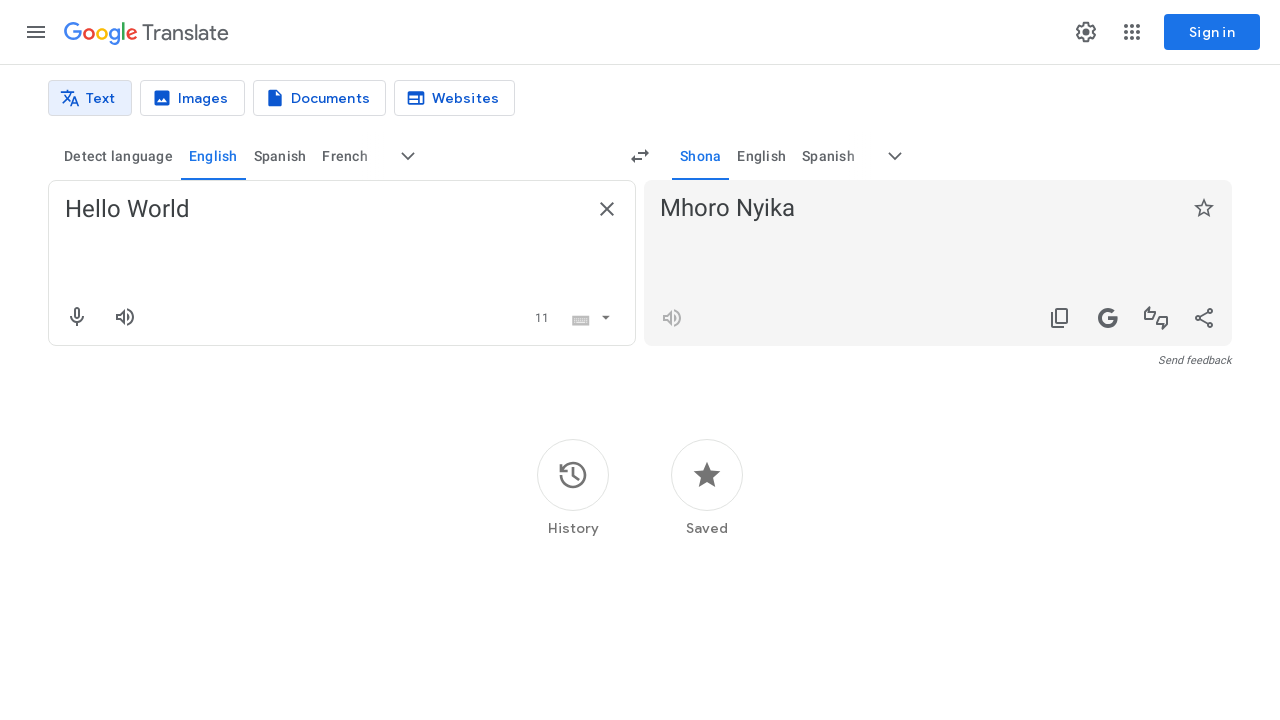

Waited 2 seconds before next translation
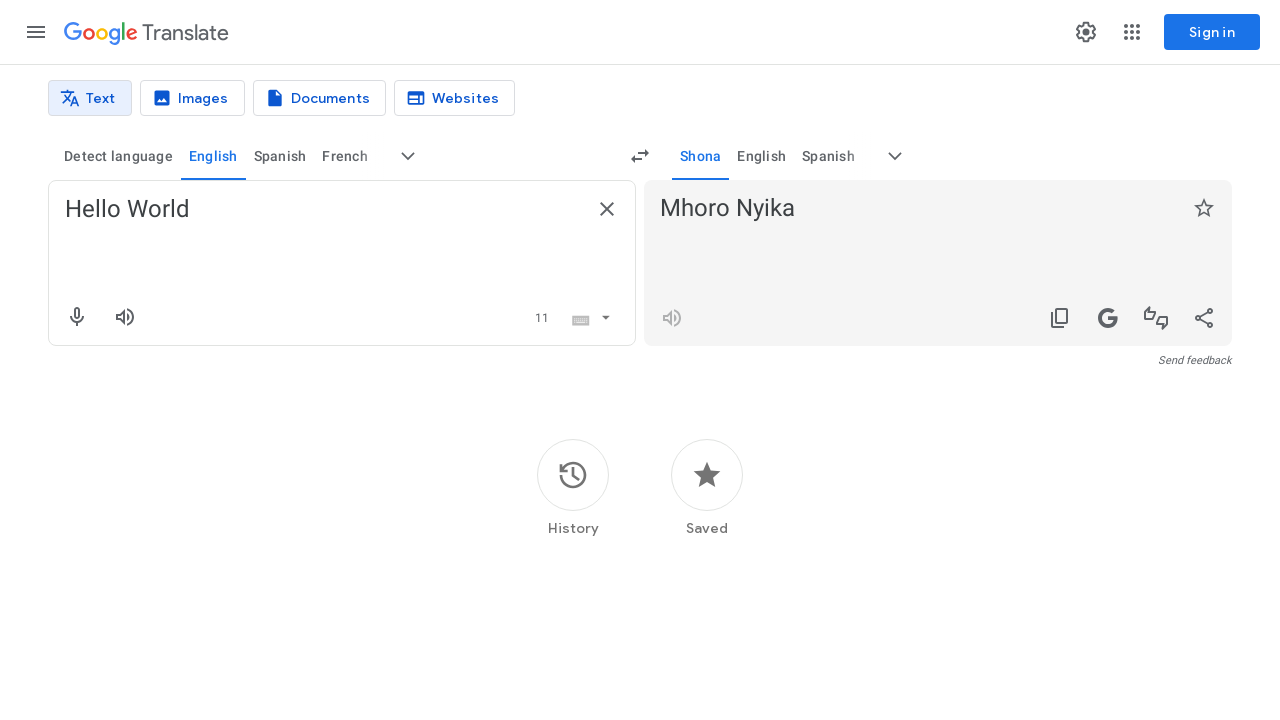

Cleared source text area on textarea[aria-label="Source text"]
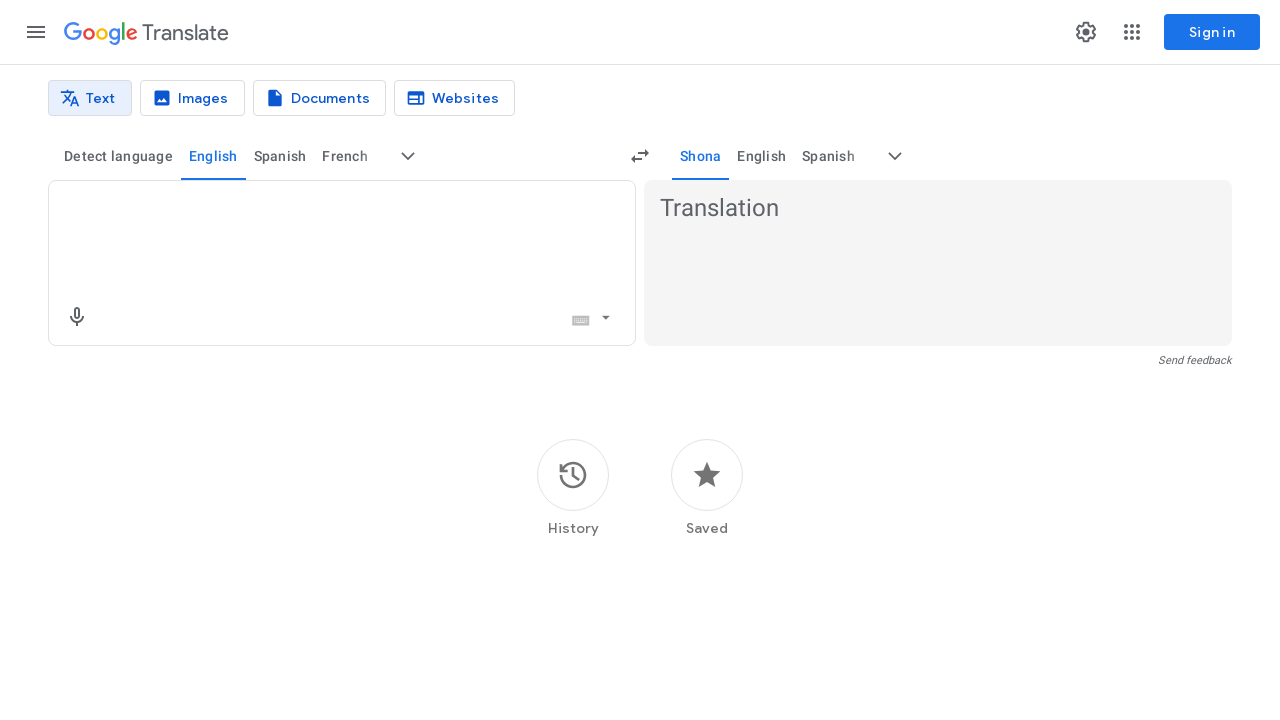

Filled source text area with 'How are you?' on textarea[aria-label="Source text"]
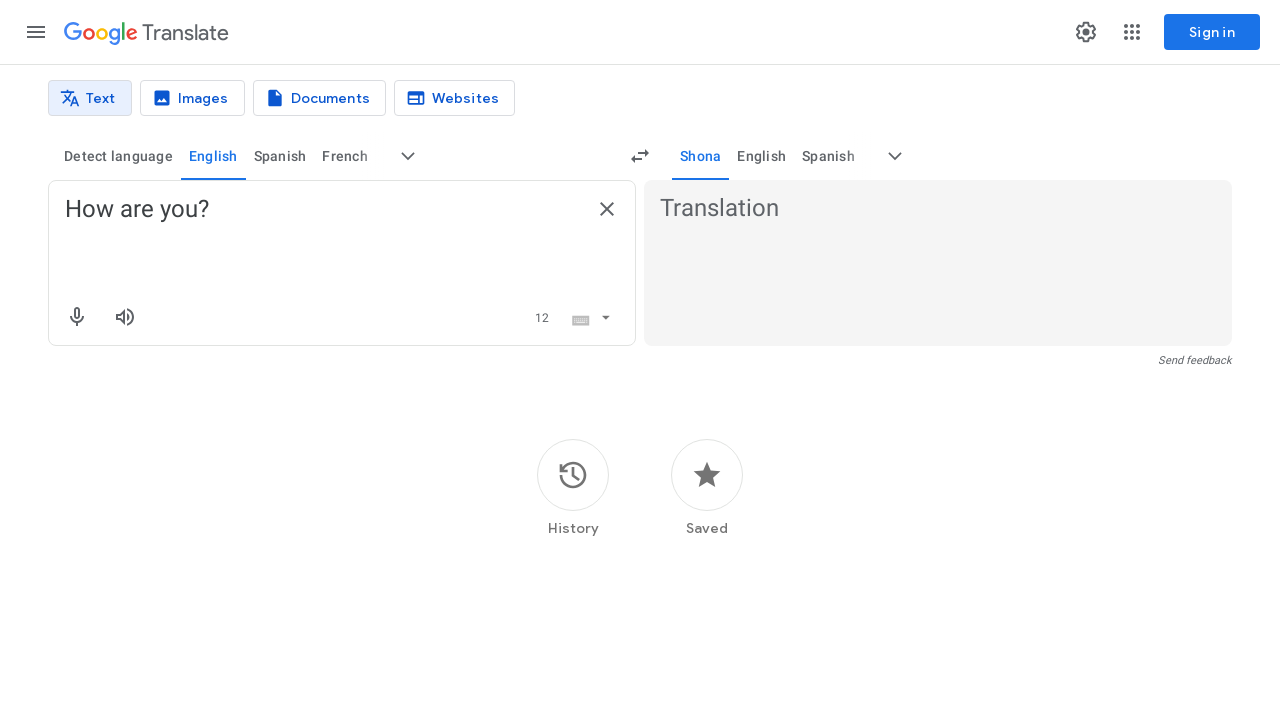

Translation appeared for 'How are you?'
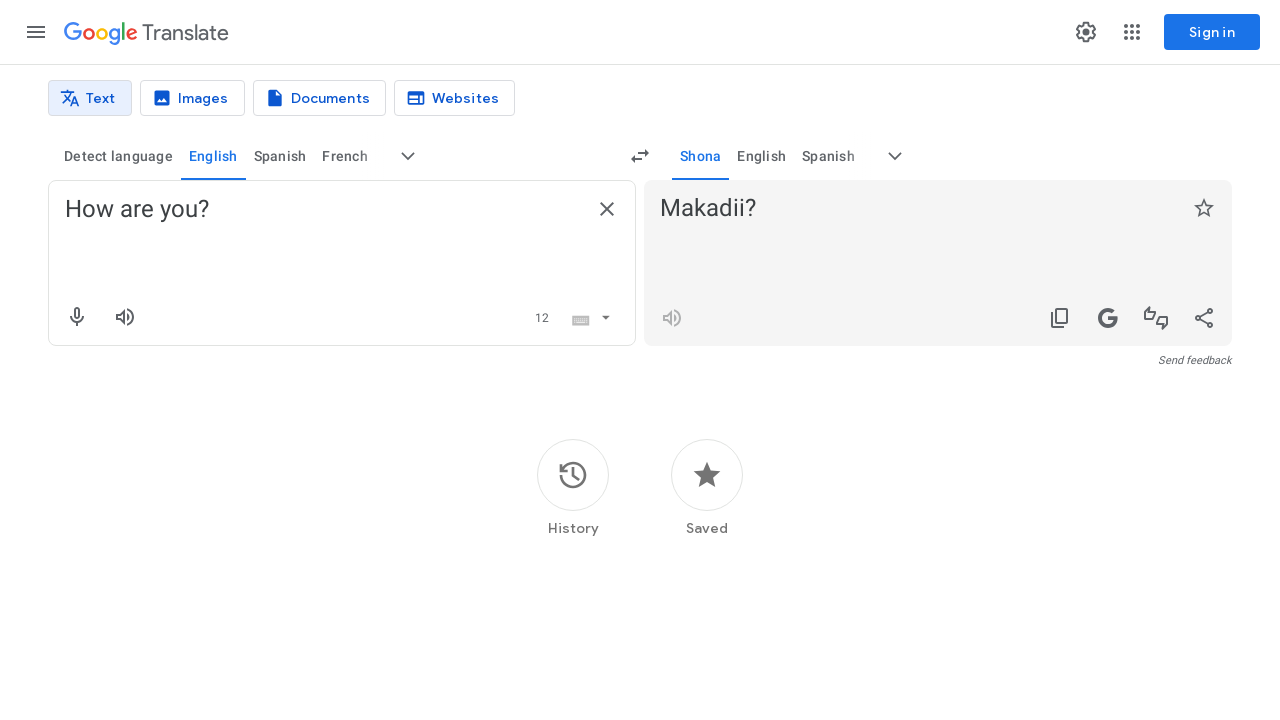

Waited 2 seconds before next translation
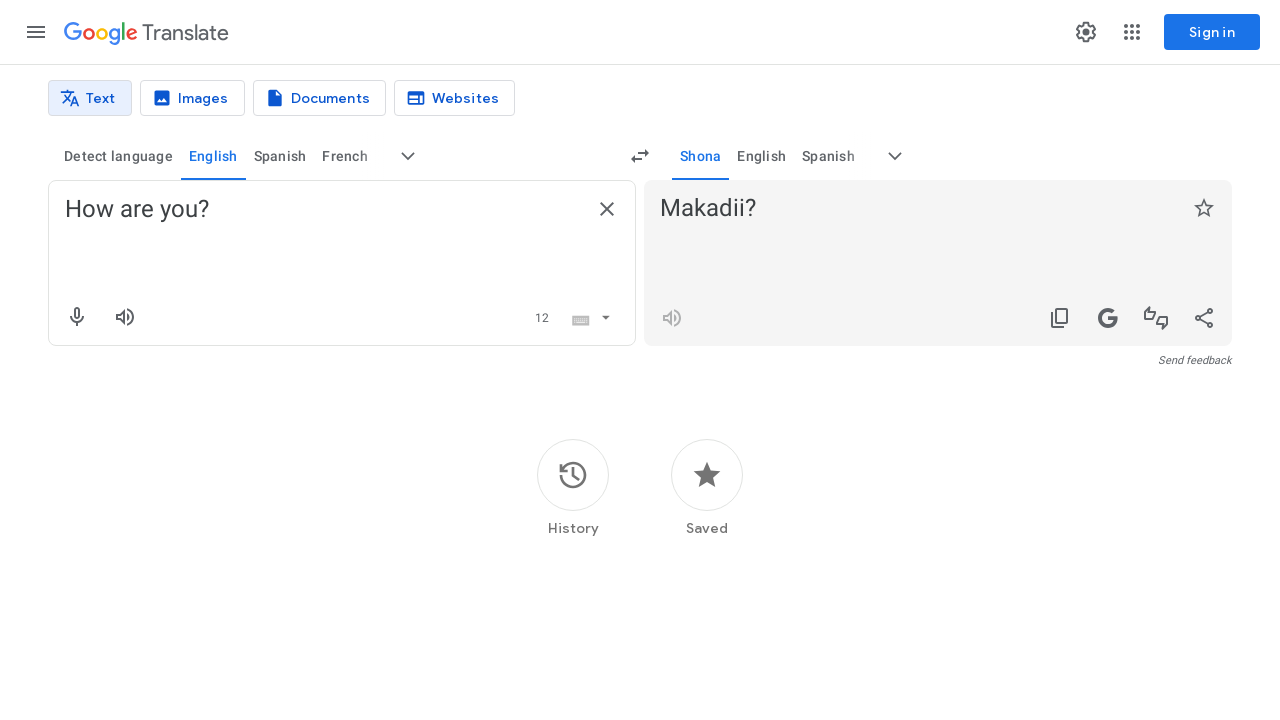

Cleared source text area on textarea[aria-label="Source text"]
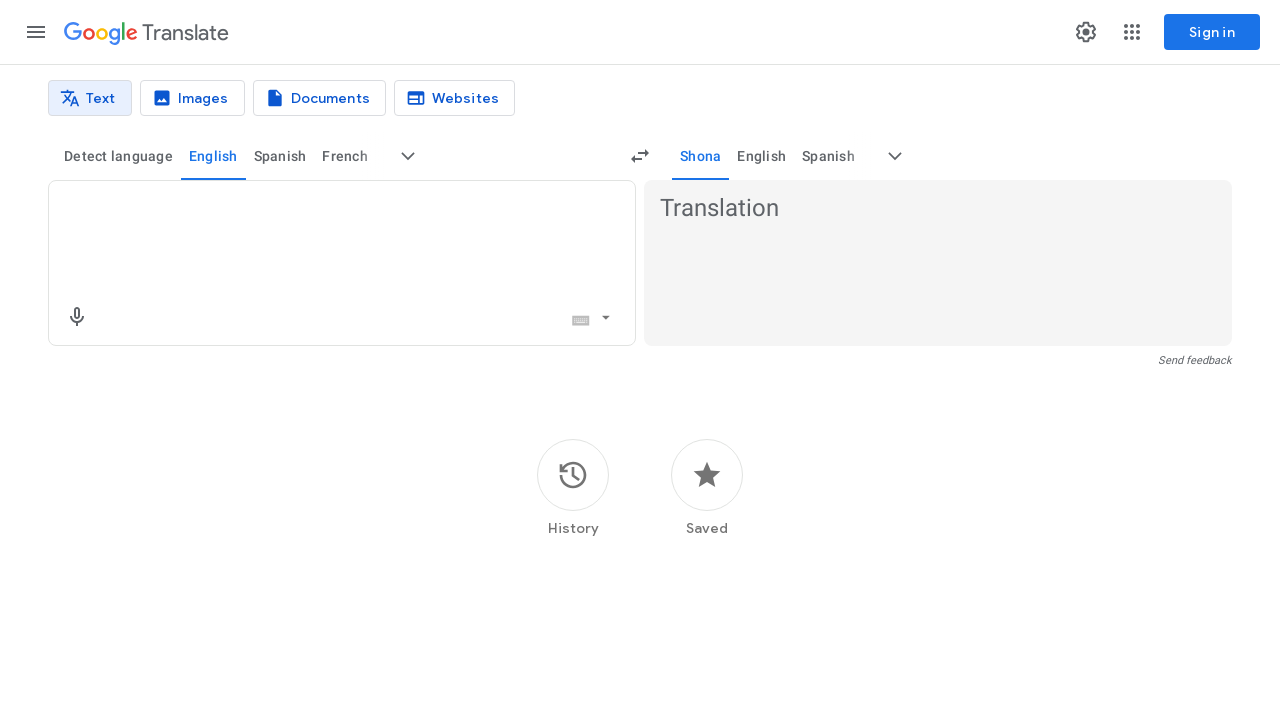

Filled source text area with 'What is your name?' on textarea[aria-label="Source text"]
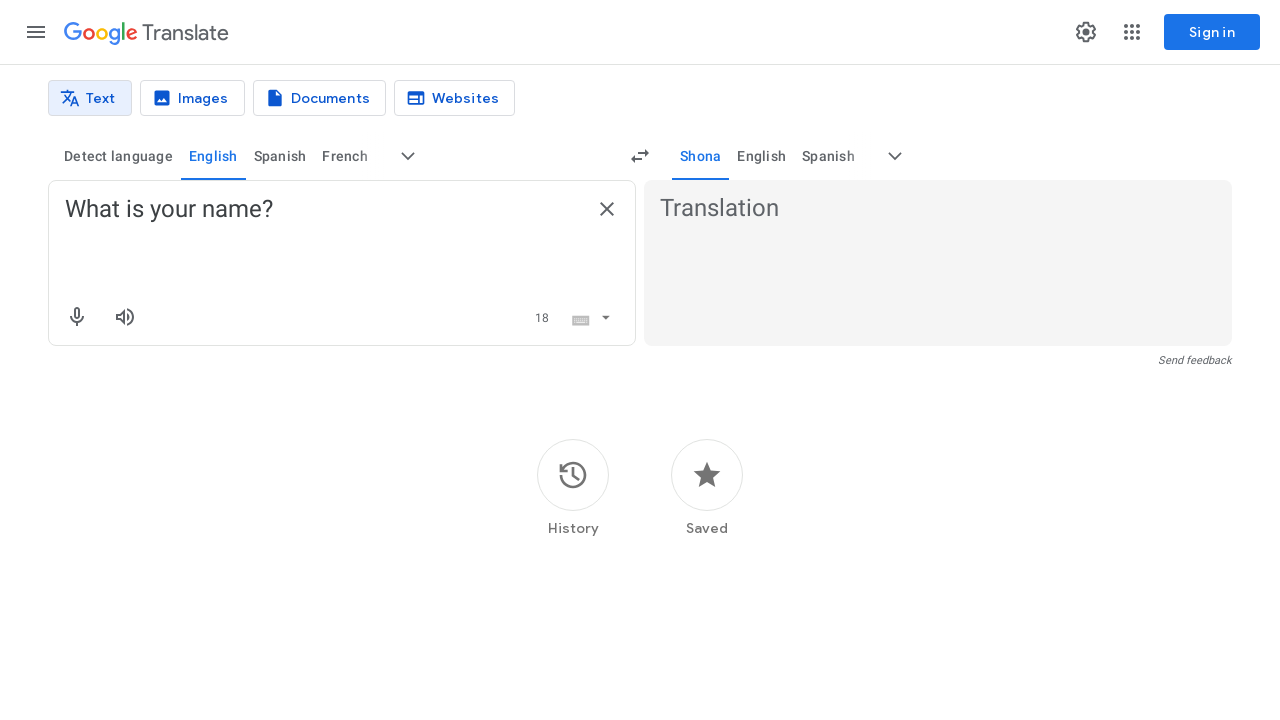

Translation appeared for 'What is your name?'
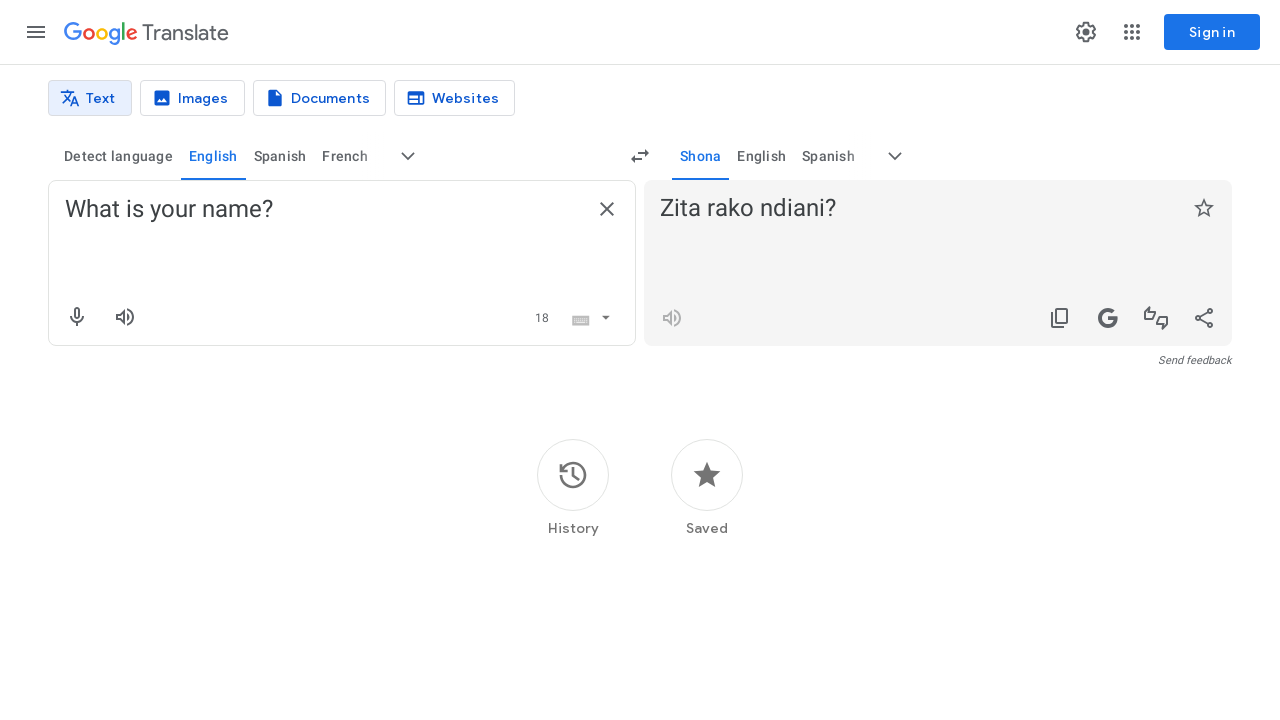

Waited 2 seconds before next translation
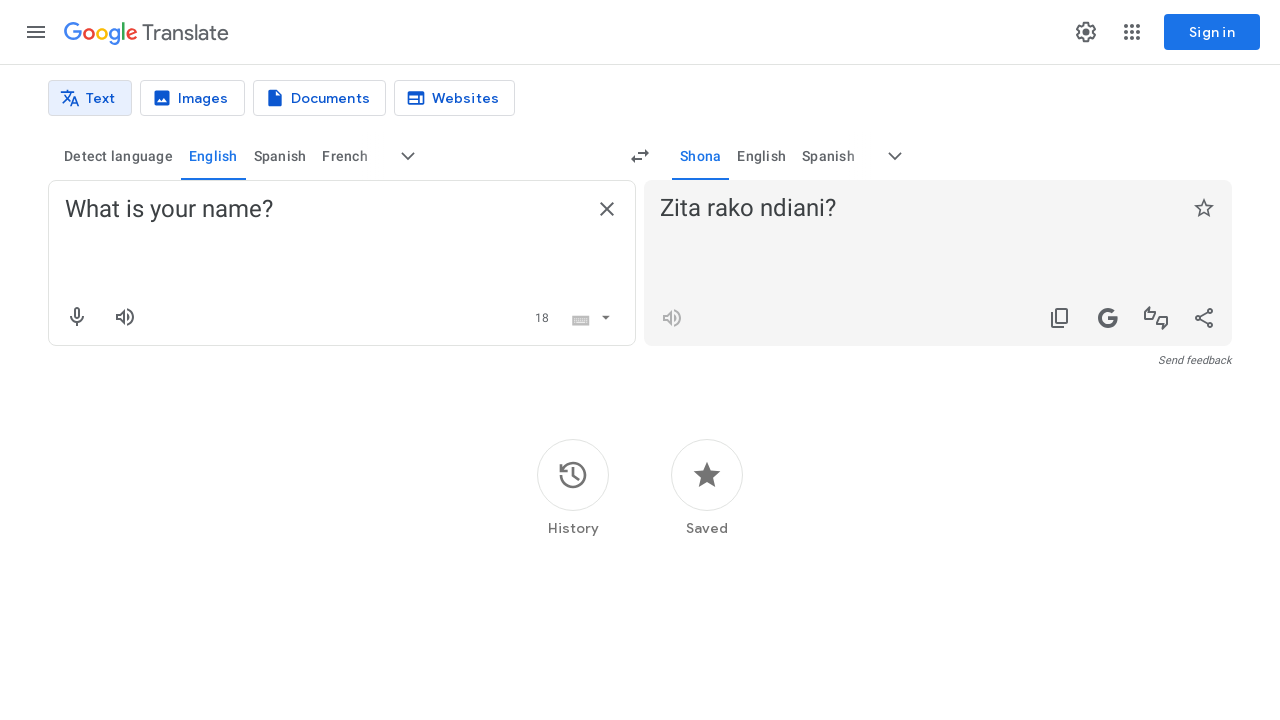

Cleared source text area on textarea[aria-label="Source text"]
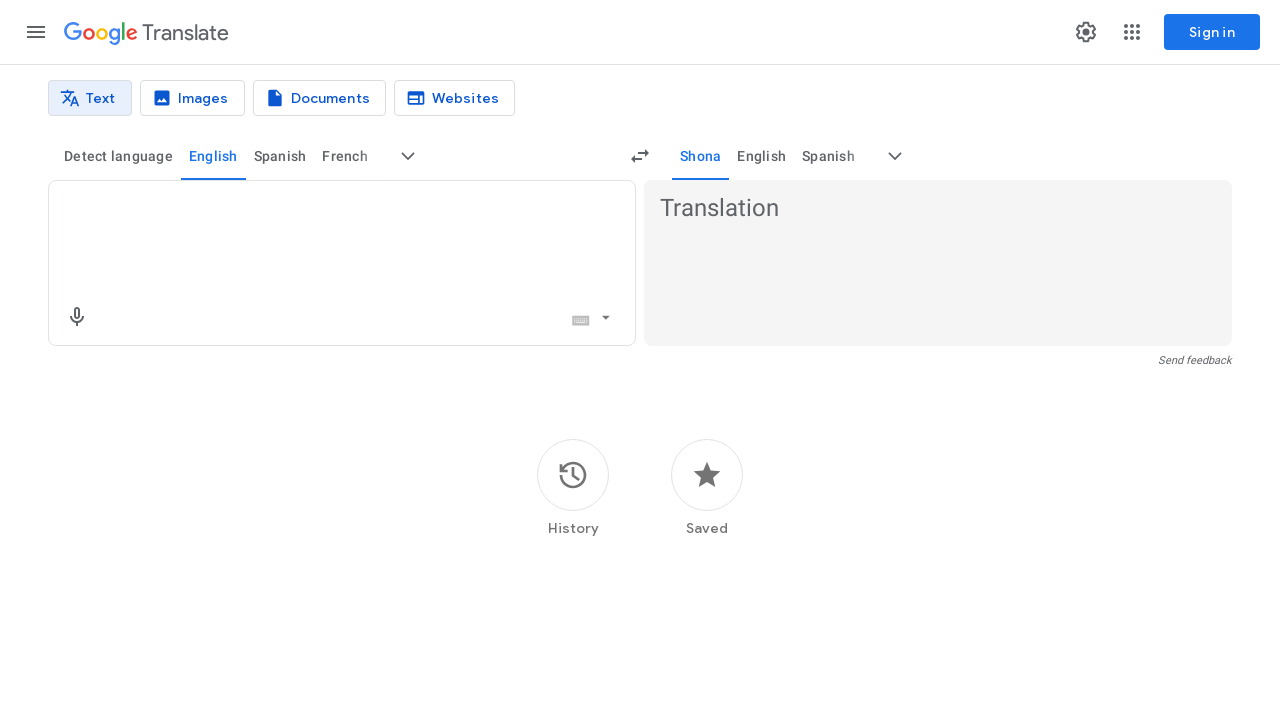

Filled source text area with 'I am fine' on textarea[aria-label="Source text"]
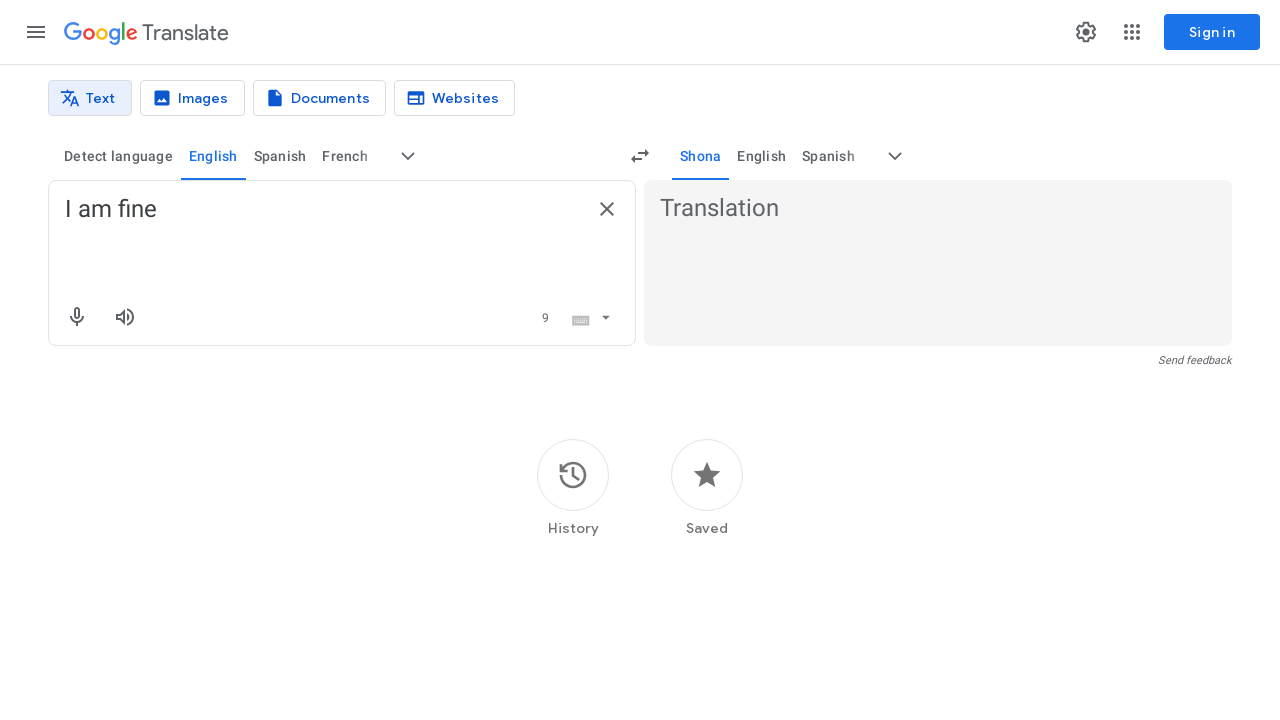

Translation appeared for 'I am fine'
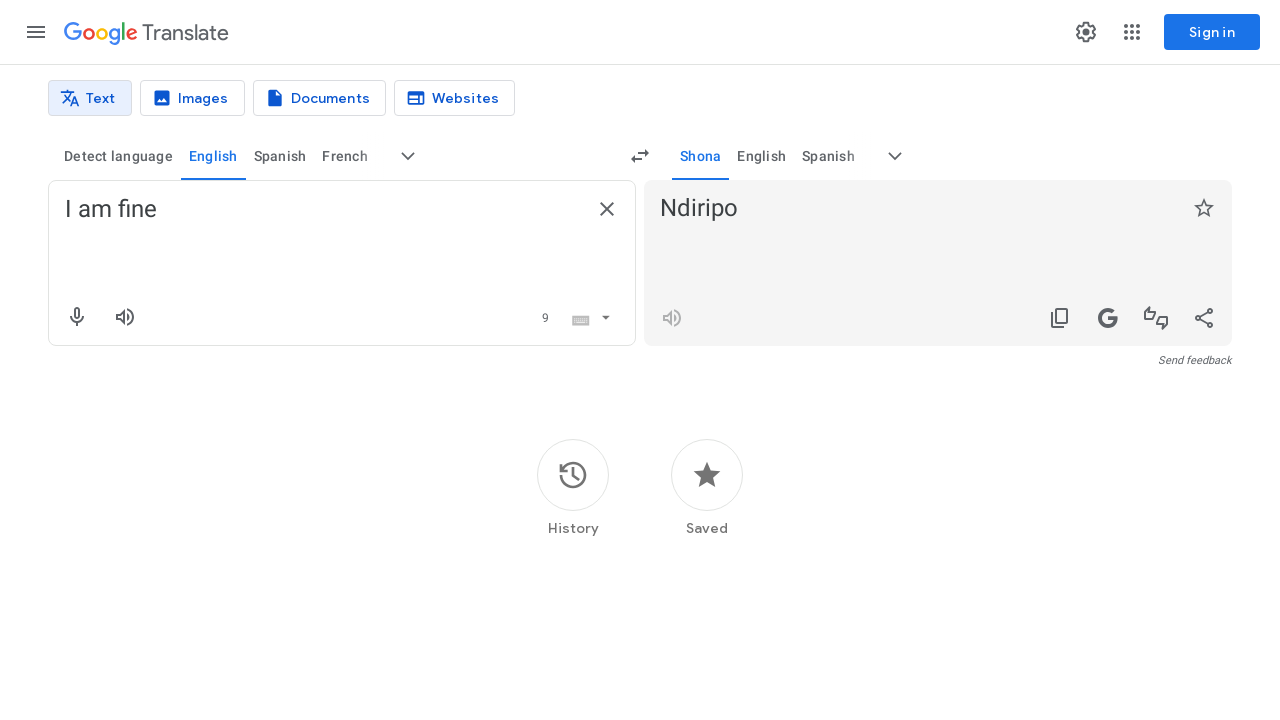

Waited 2 seconds before next translation
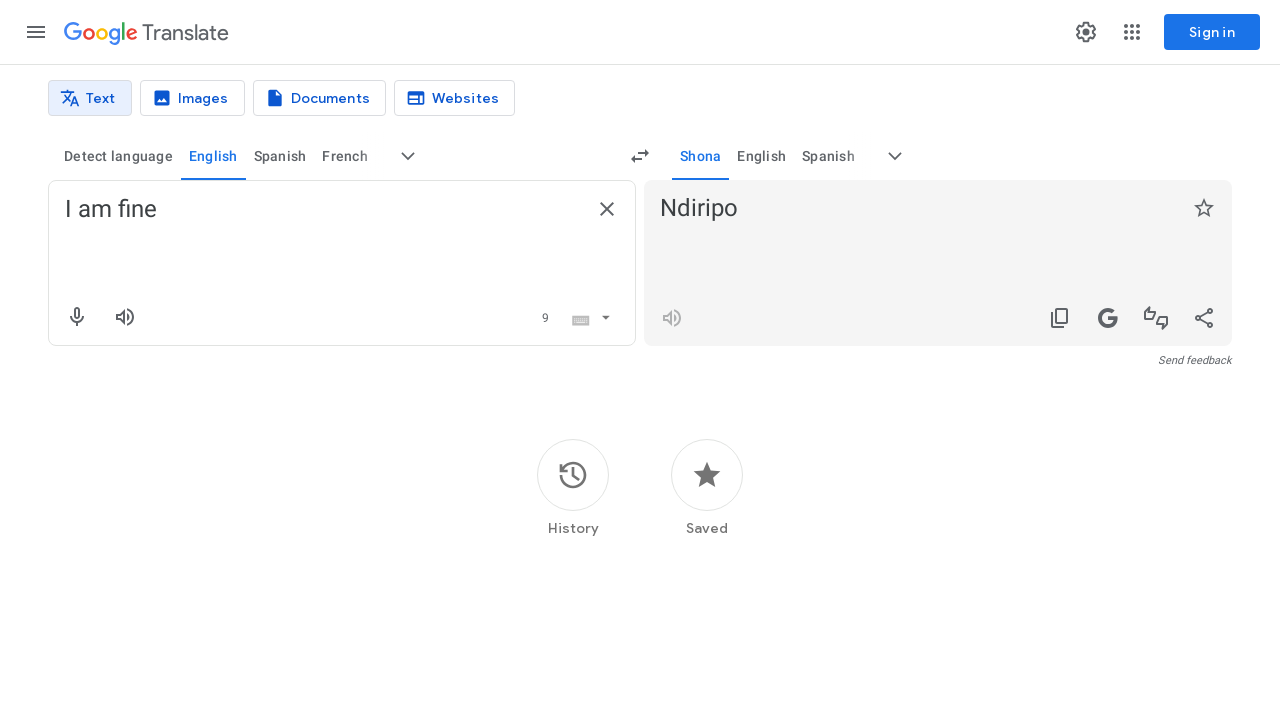

Cleared source text area on textarea[aria-label="Source text"]
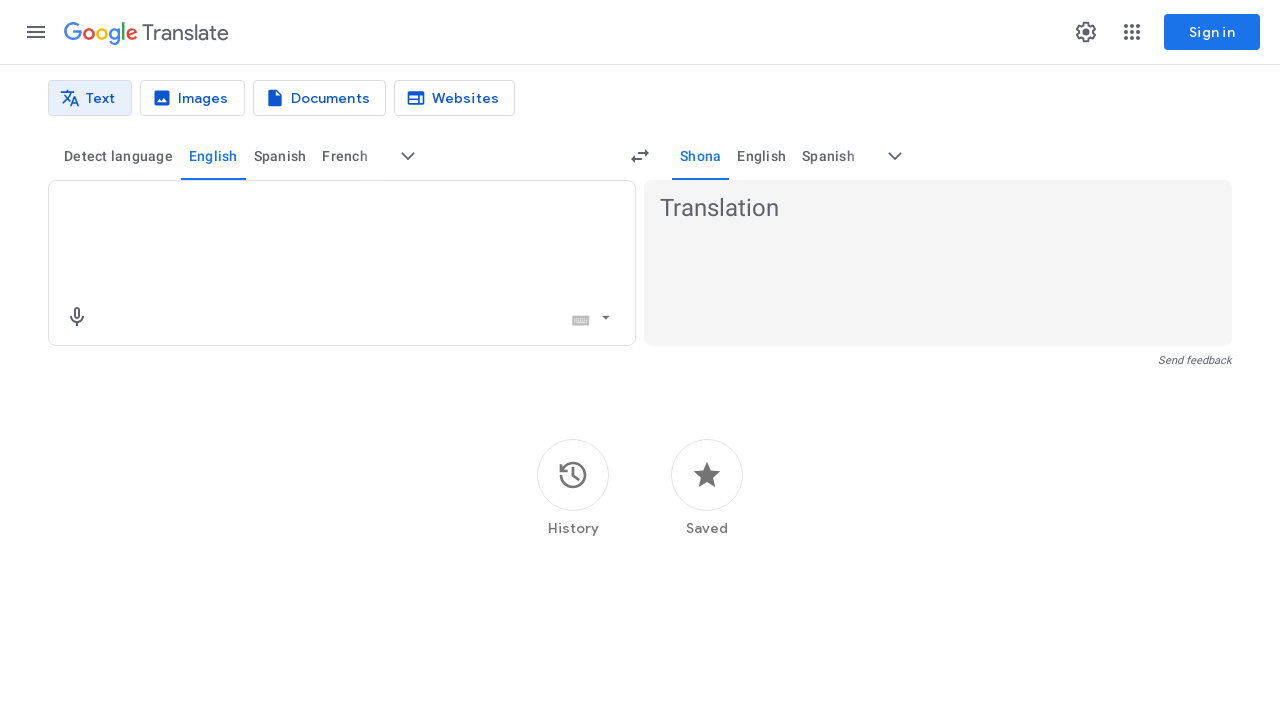

Filled source text area with 'What is the time?' on textarea[aria-label="Source text"]
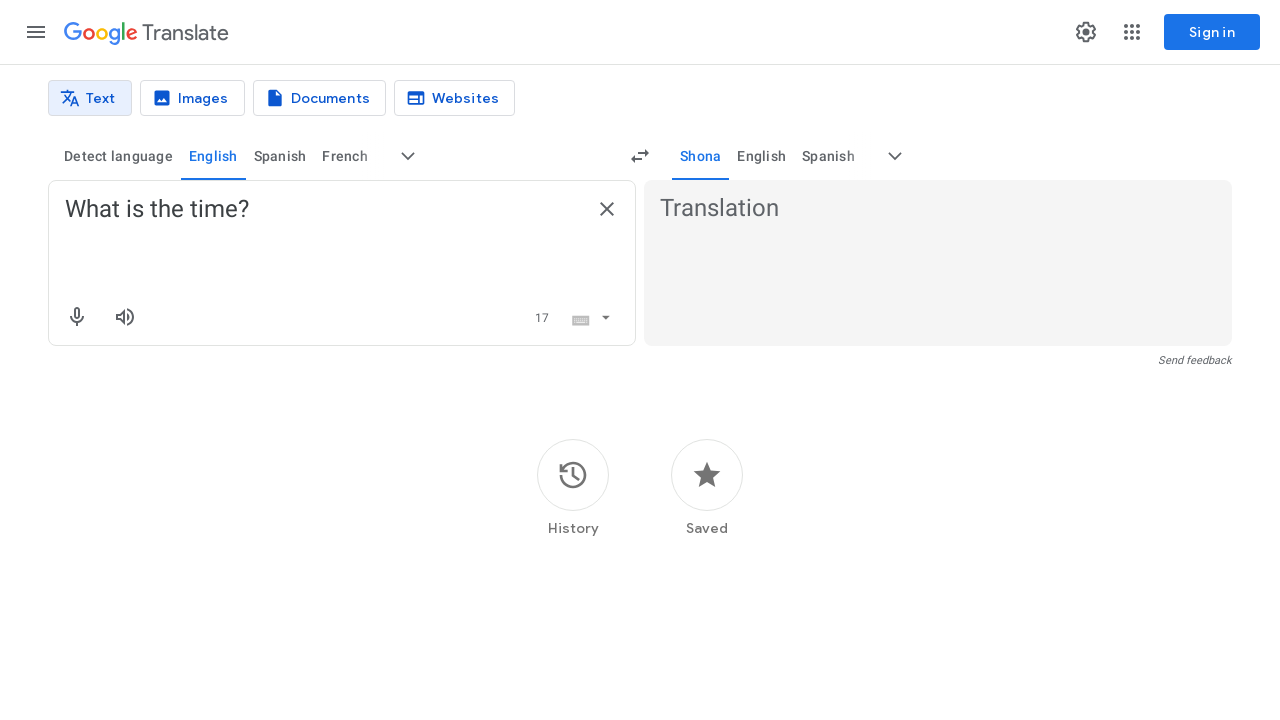

Translation appeared for 'What is the time?'
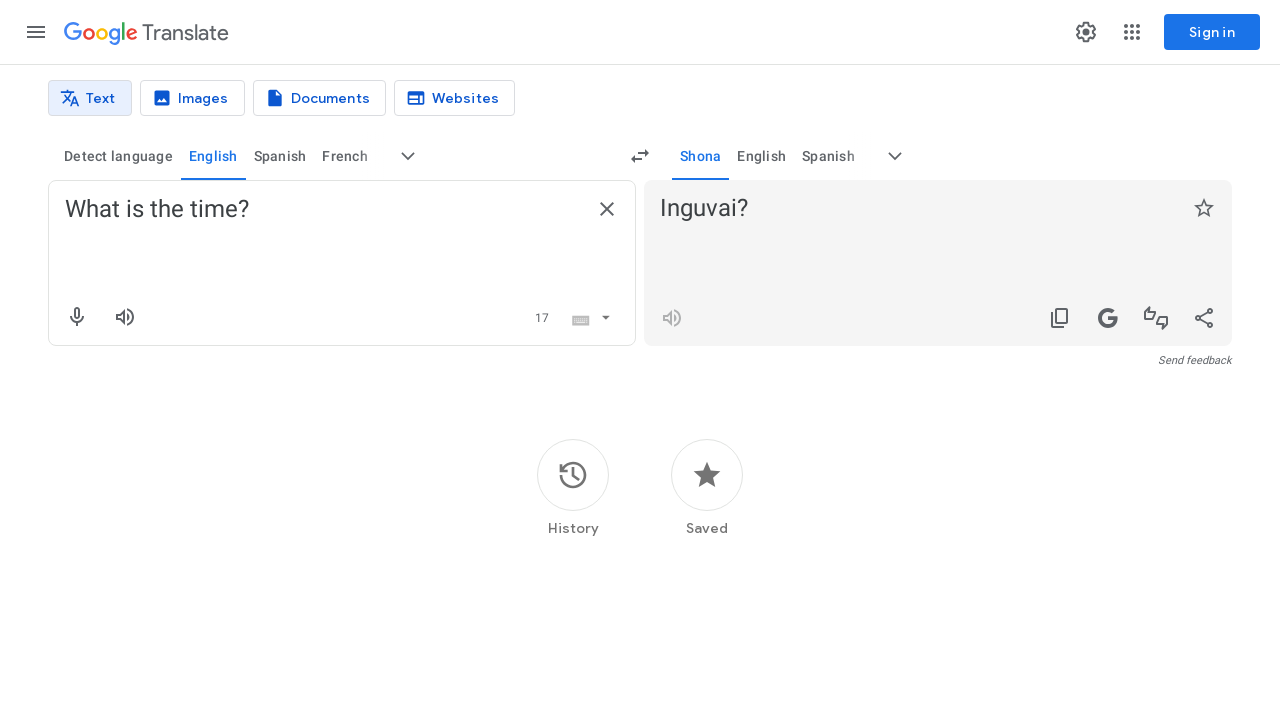

Waited 2 seconds before next translation
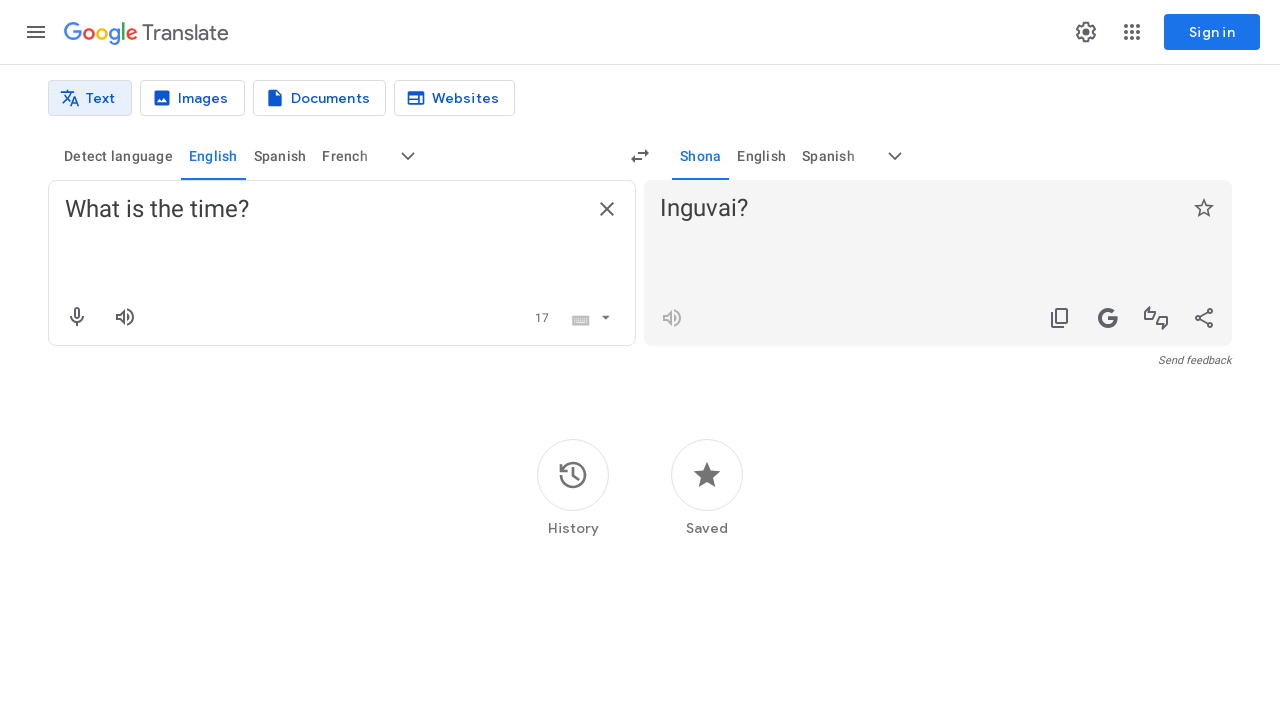

Cleared source text area on textarea[aria-label="Source text"]
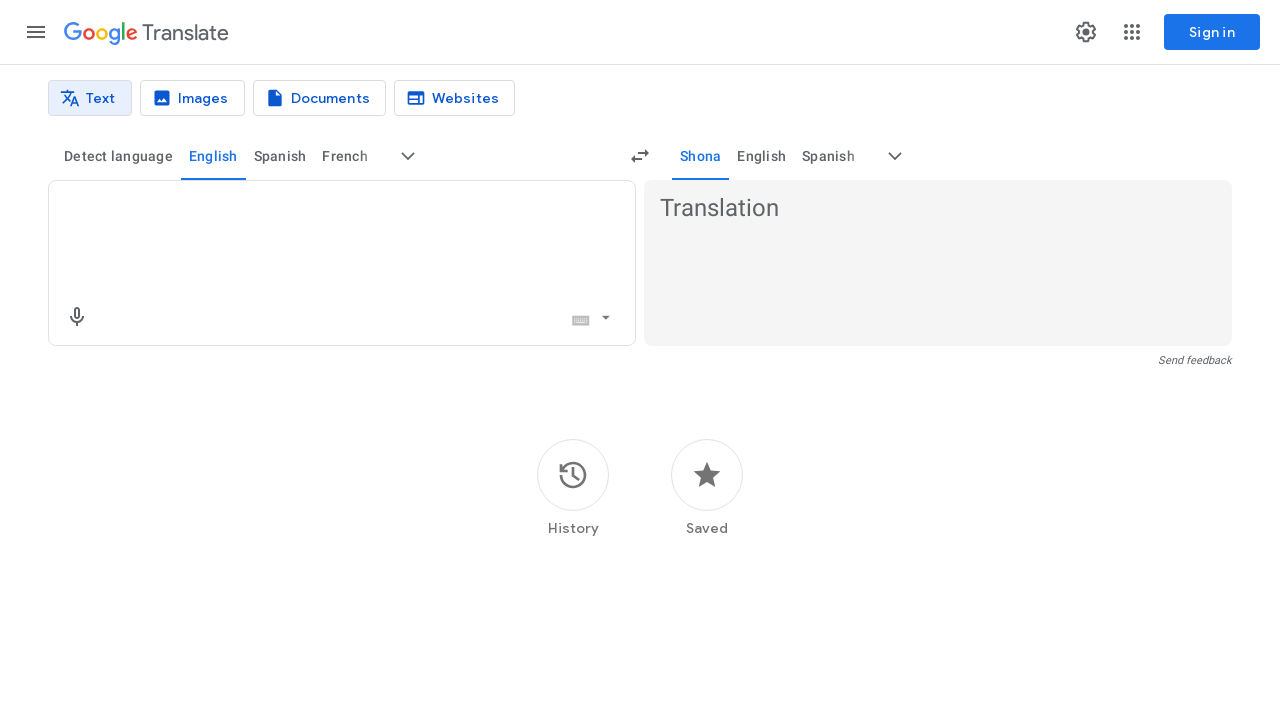

Filled source text area with 'Good morning' on textarea[aria-label="Source text"]
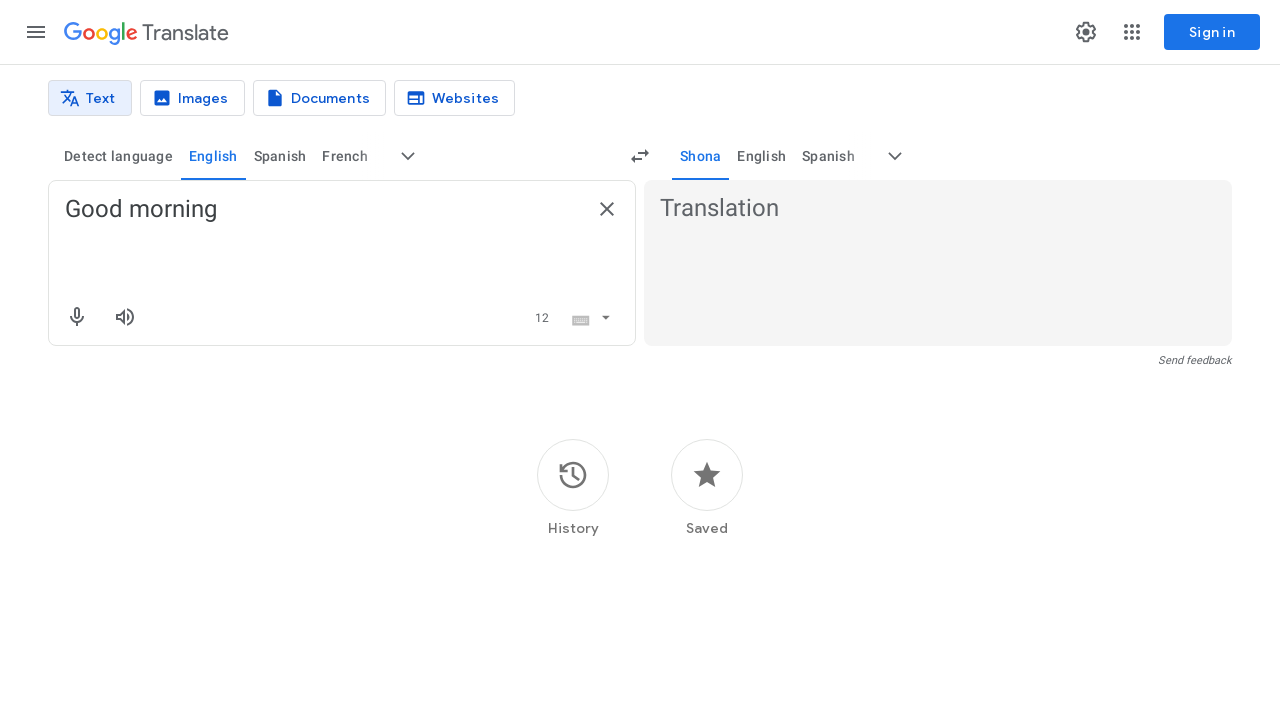

Translation appeared for 'Good morning'
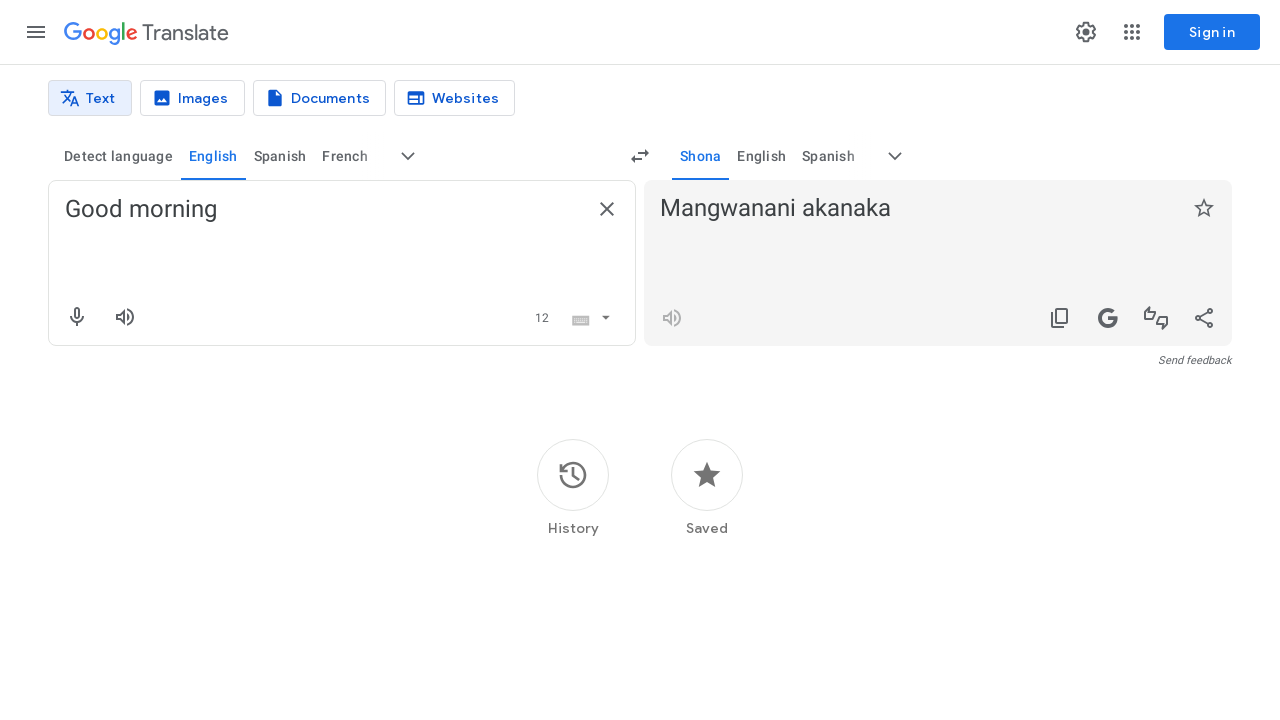

Waited 2 seconds before next translation
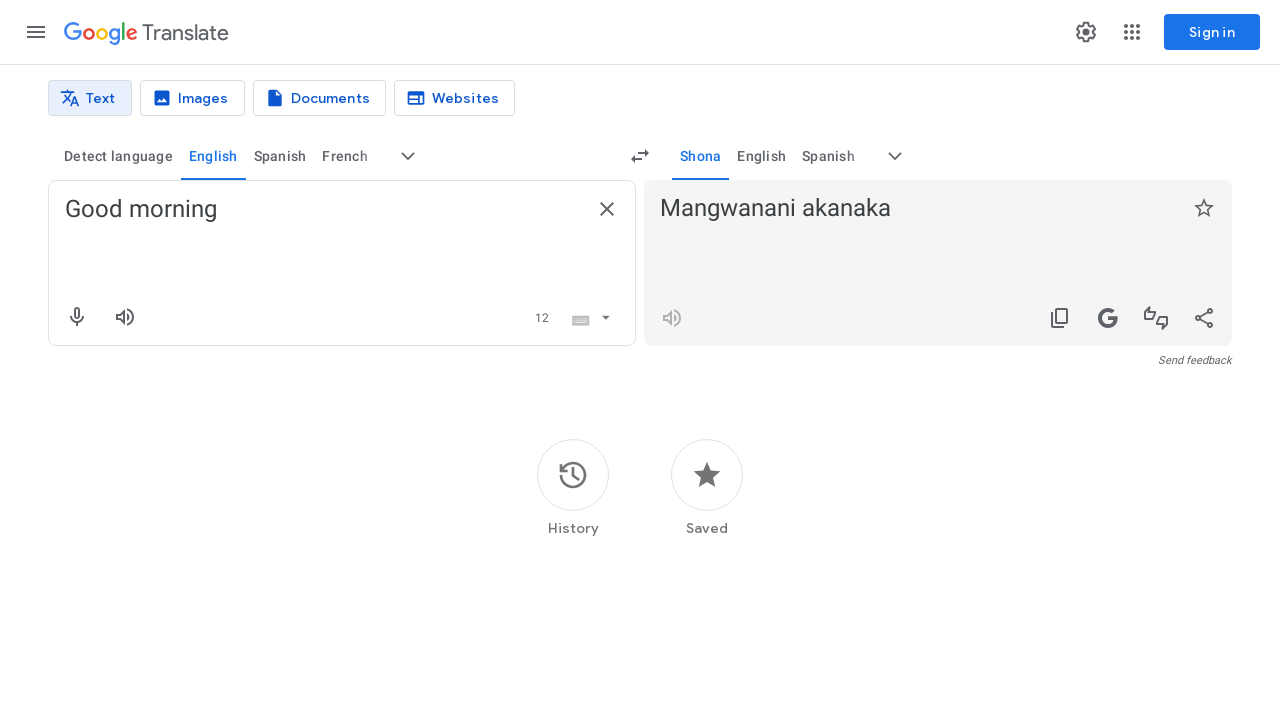

Cleared source text area on textarea[aria-label="Source text"]
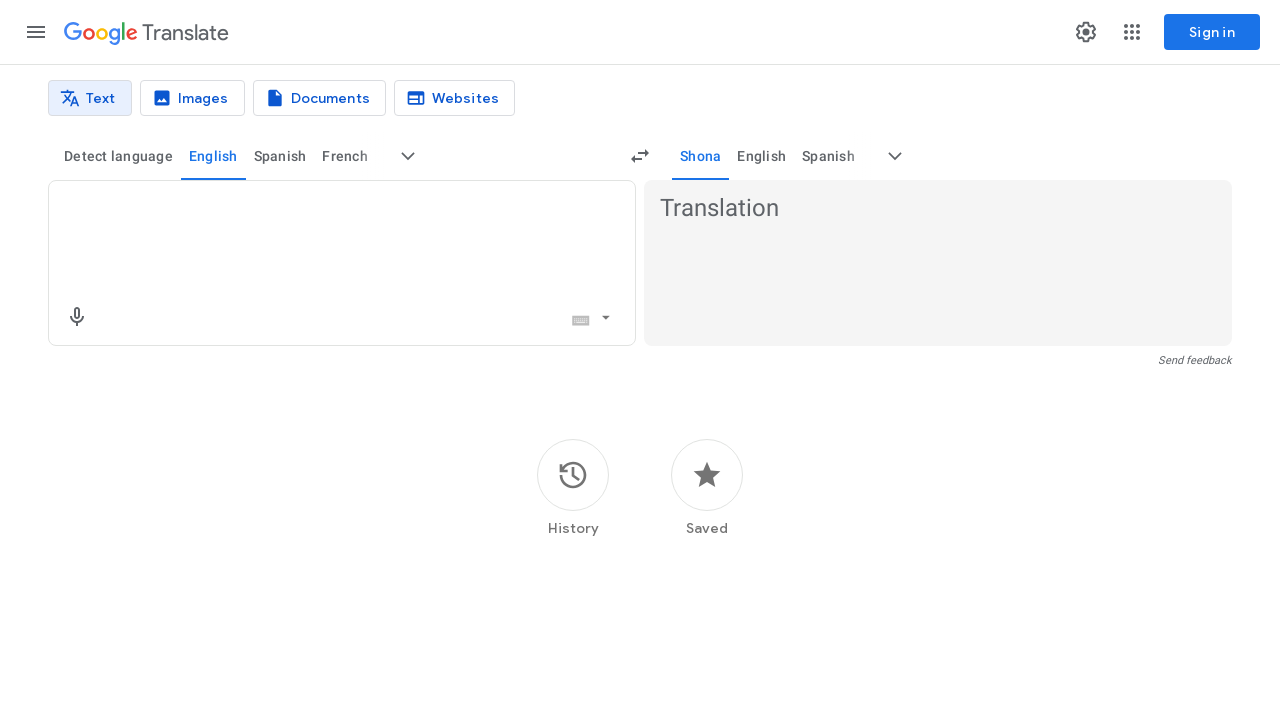

Filled source text area with 'Good afternoon' on textarea[aria-label="Source text"]
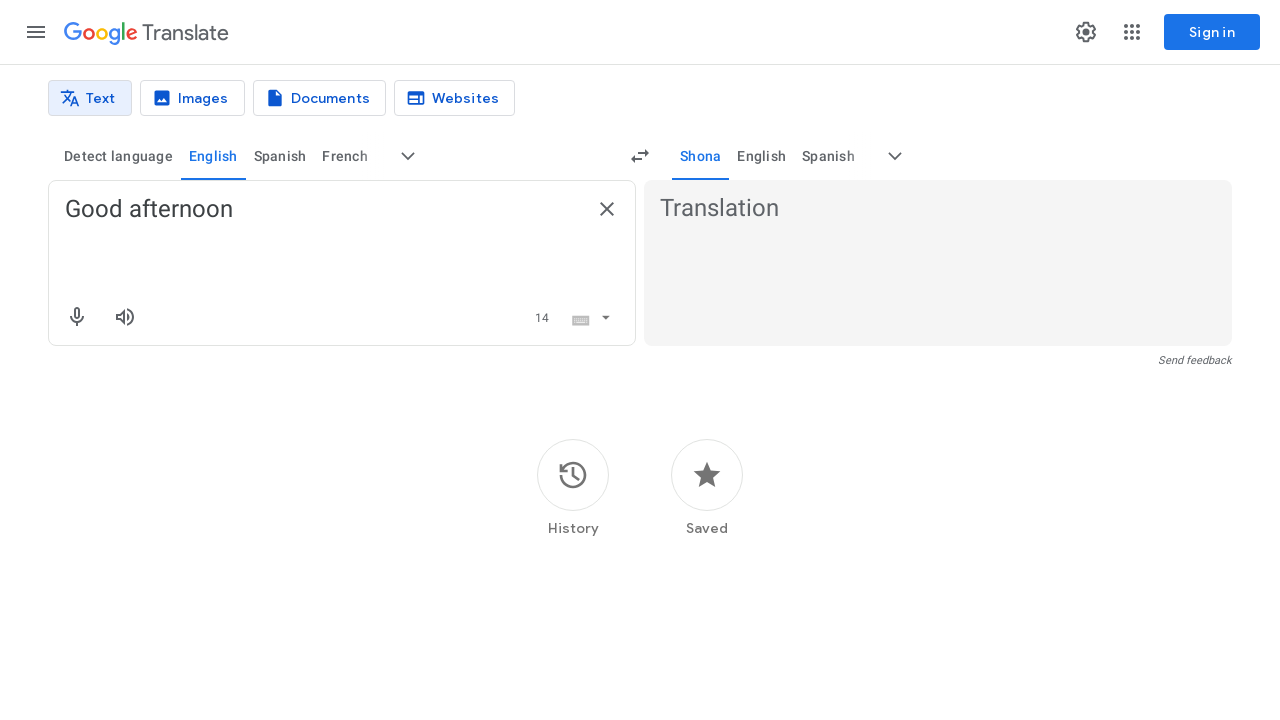

Translation appeared for 'Good afternoon'
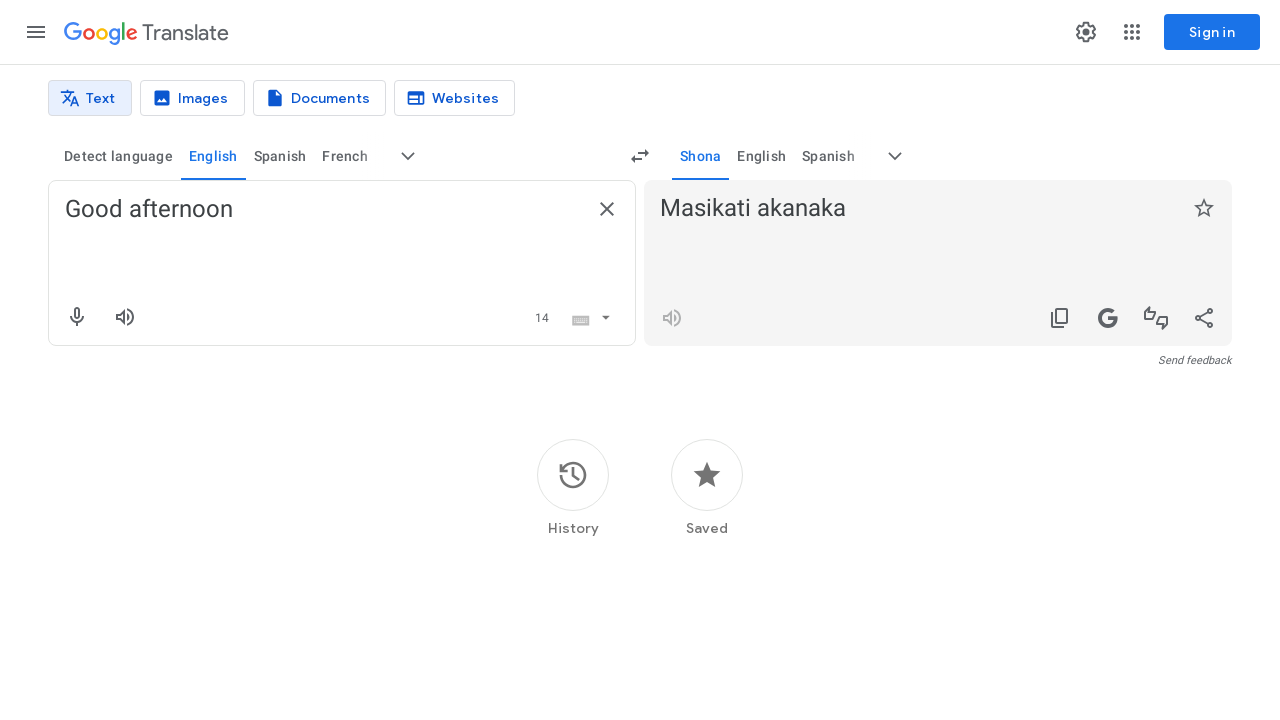

Waited 2 seconds before next translation
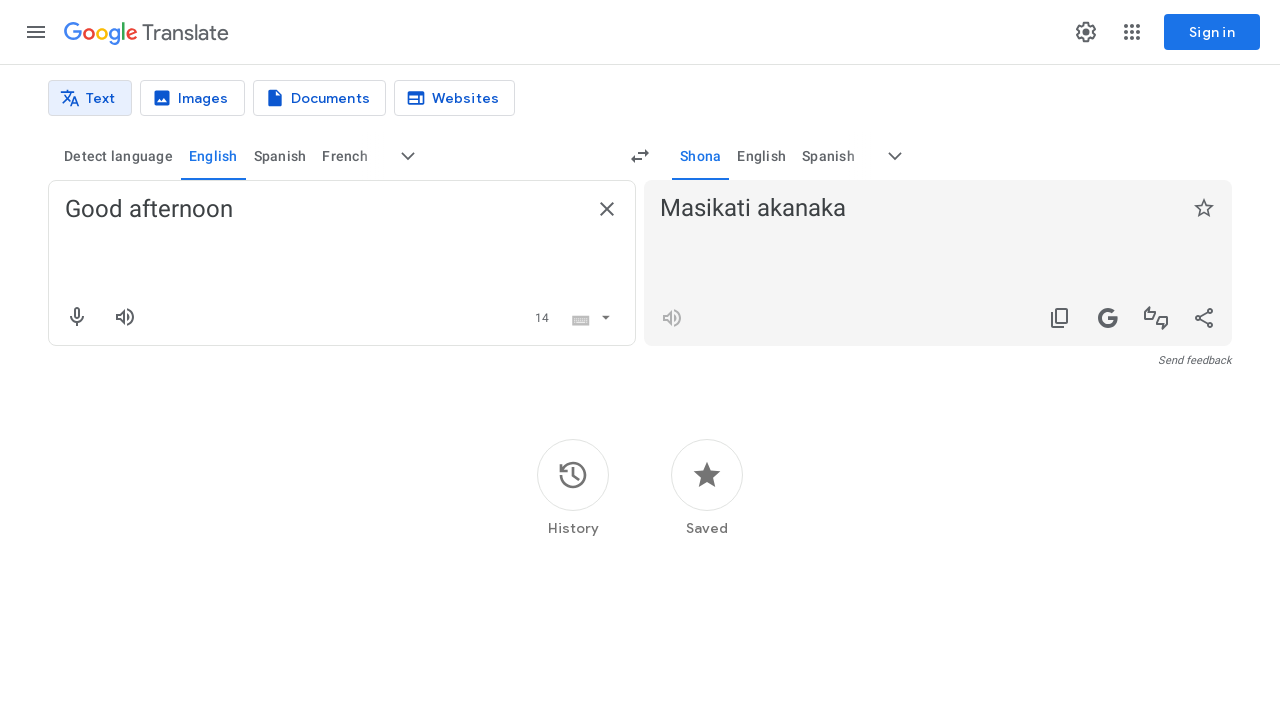

Cleared source text area on textarea[aria-label="Source text"]
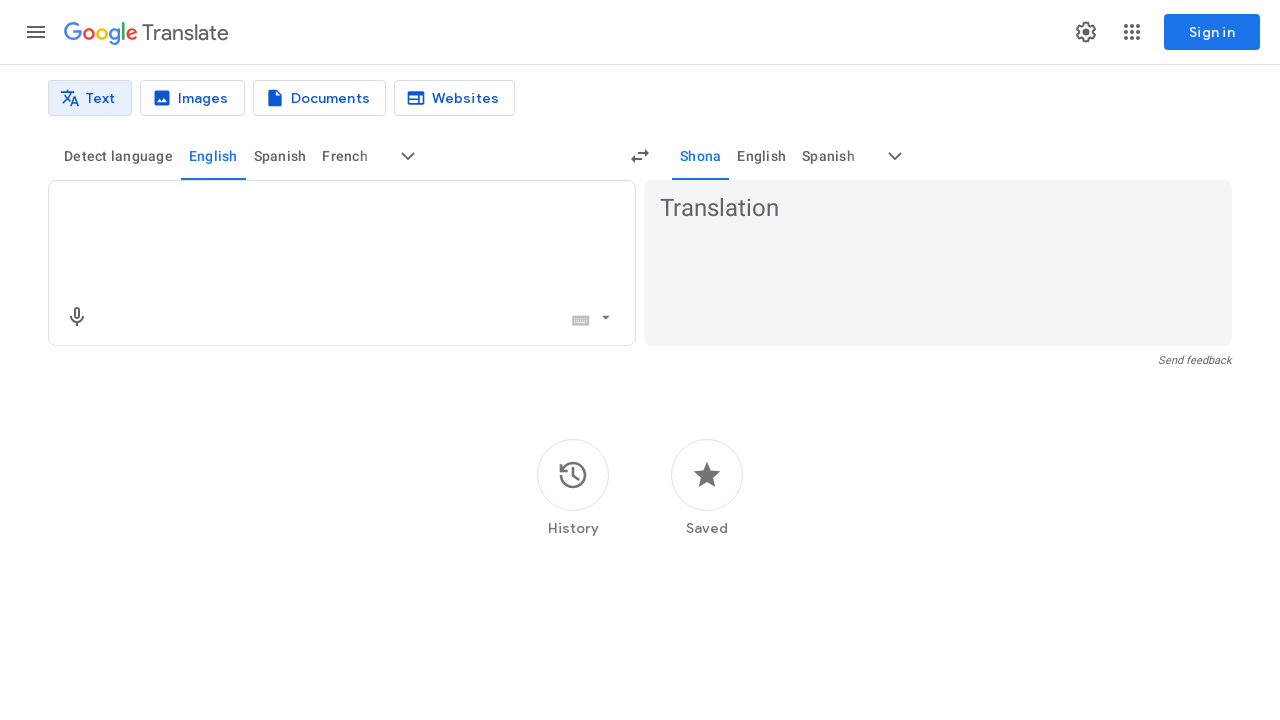

Filled source text area with 'Good evening' on textarea[aria-label="Source text"]
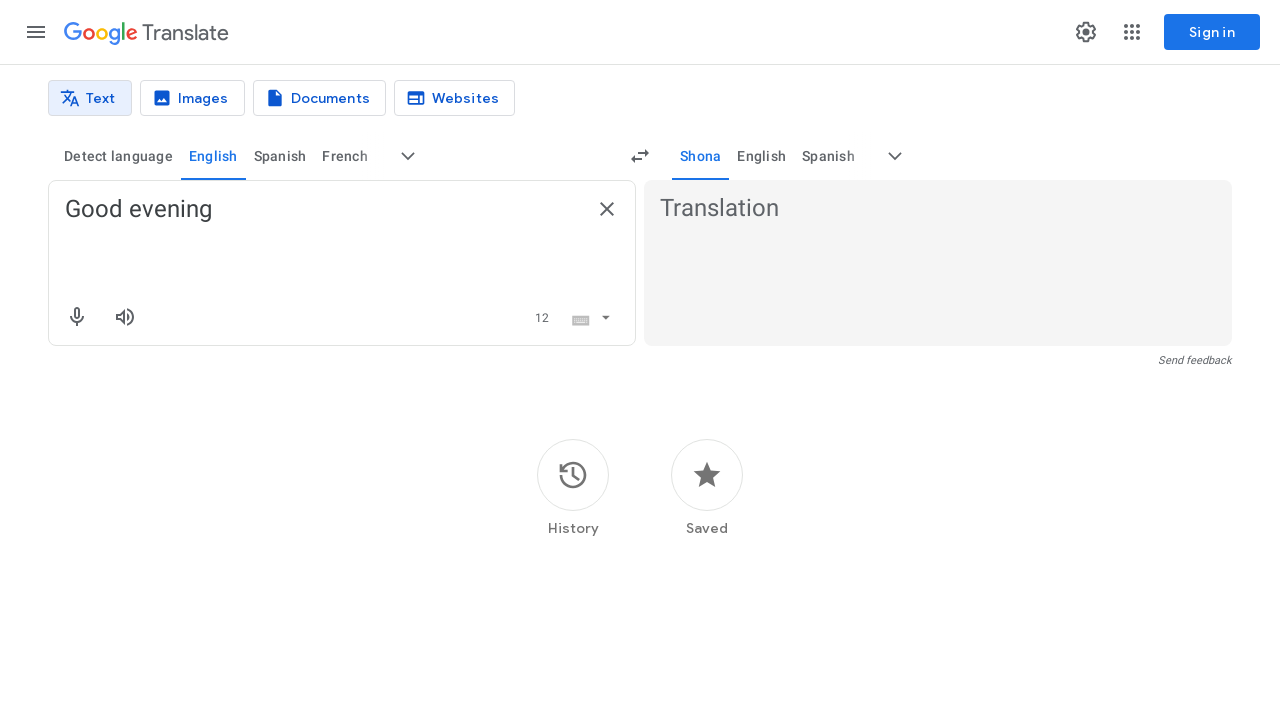

Translation appeared for 'Good evening'
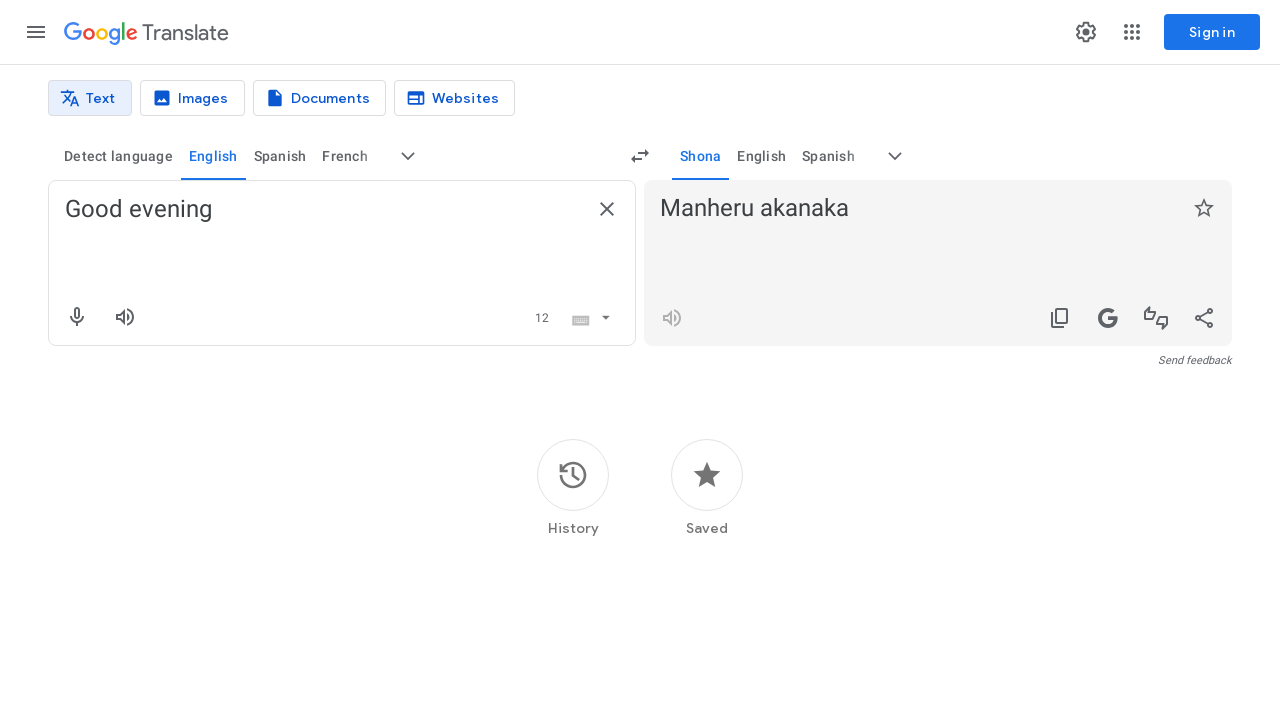

Waited 2 seconds before next translation
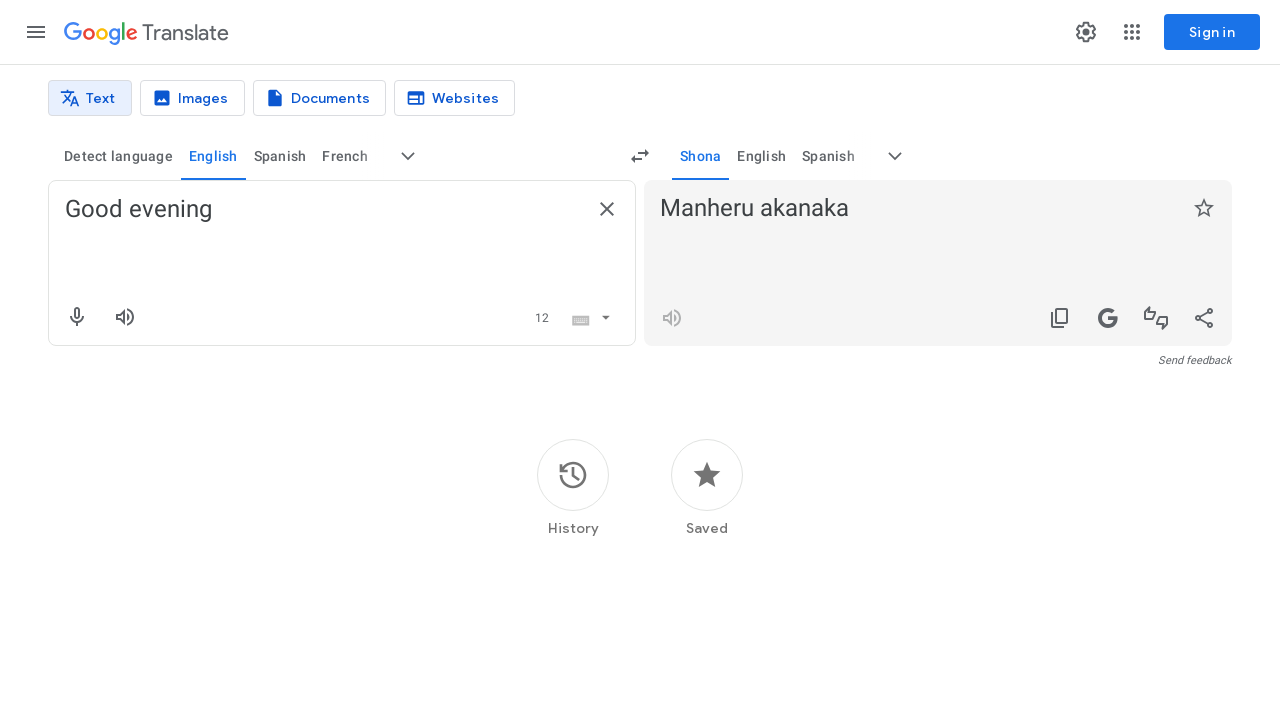

Cleared source text area on textarea[aria-label="Source text"]
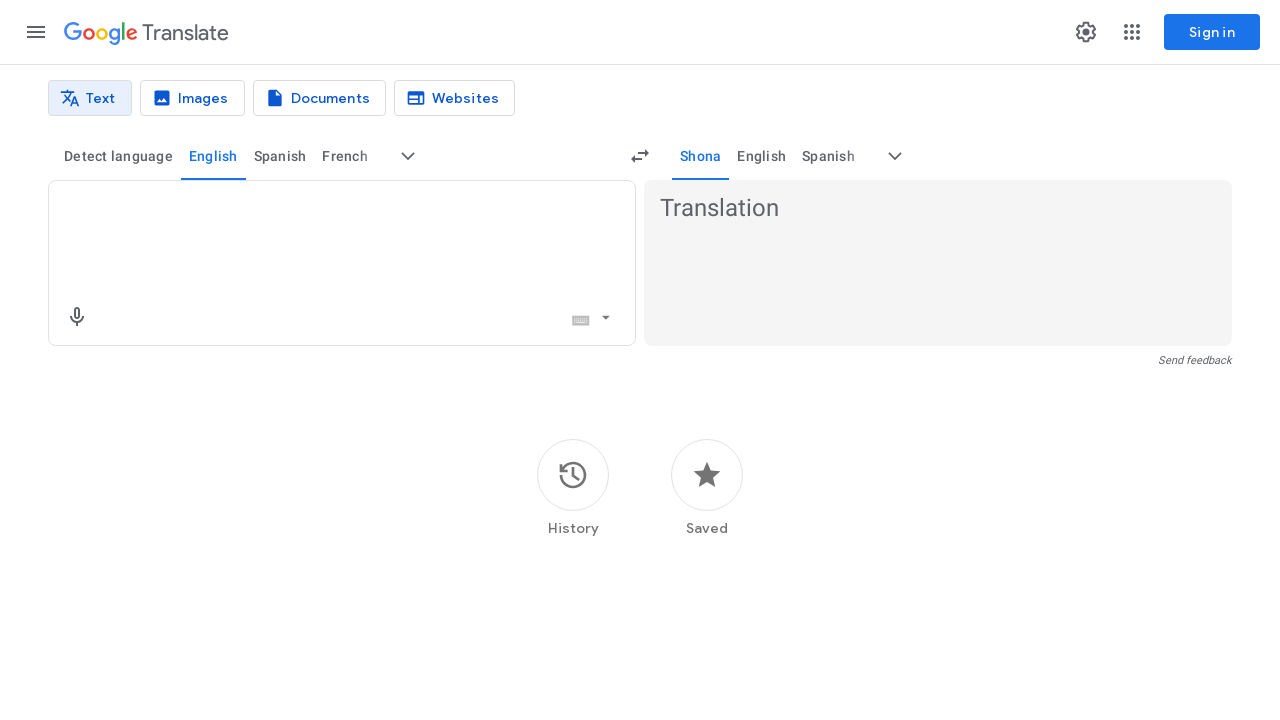

Filled source text area with 'Good night' on textarea[aria-label="Source text"]
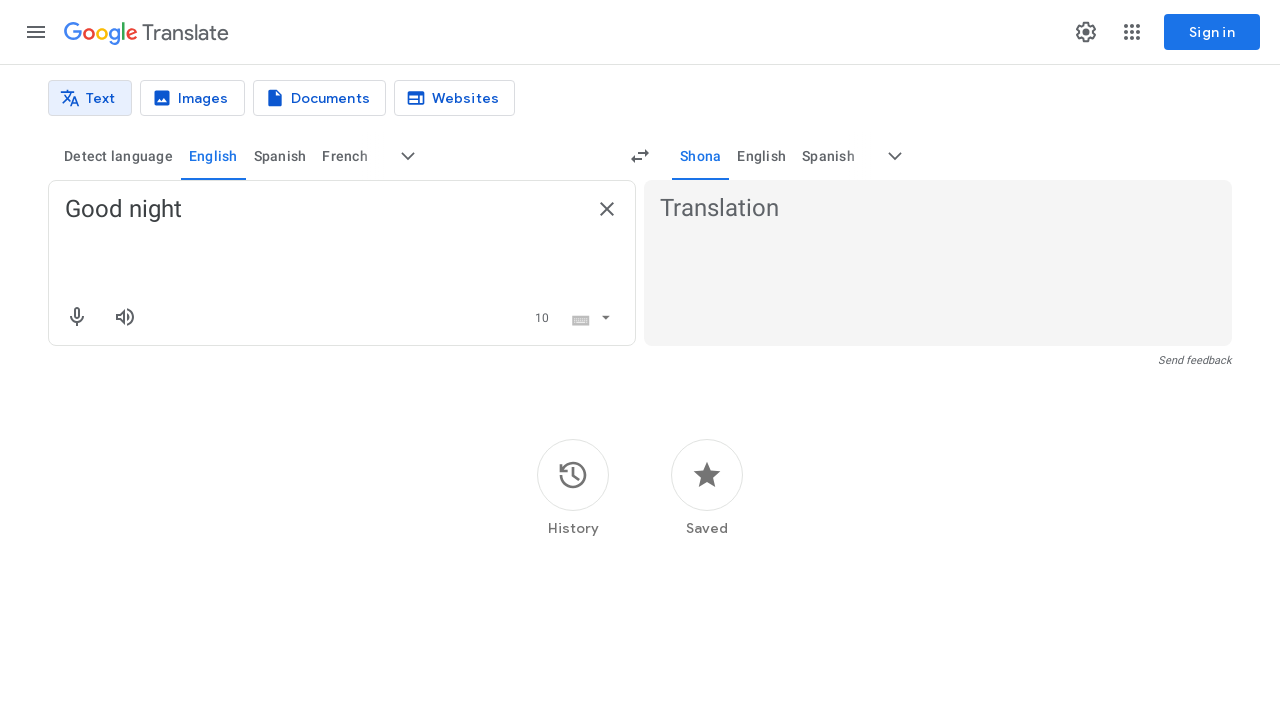

Translation appeared for 'Good night'
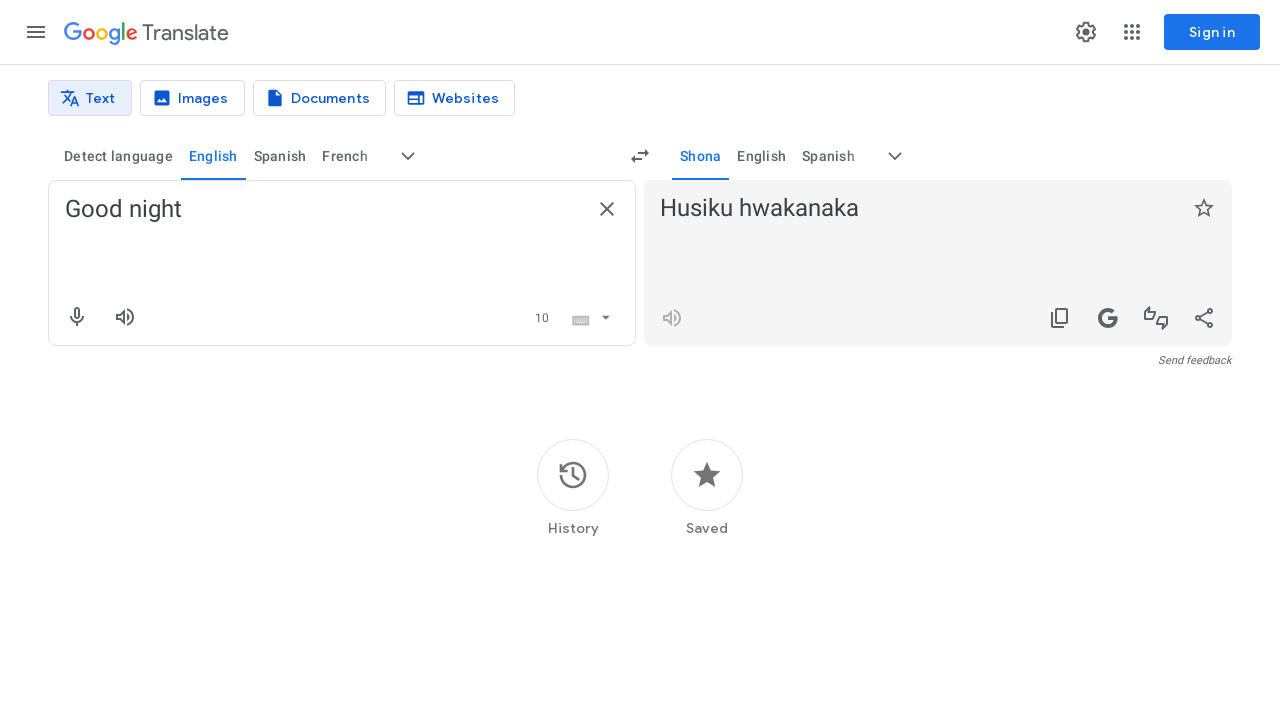

Waited 2 seconds before next translation
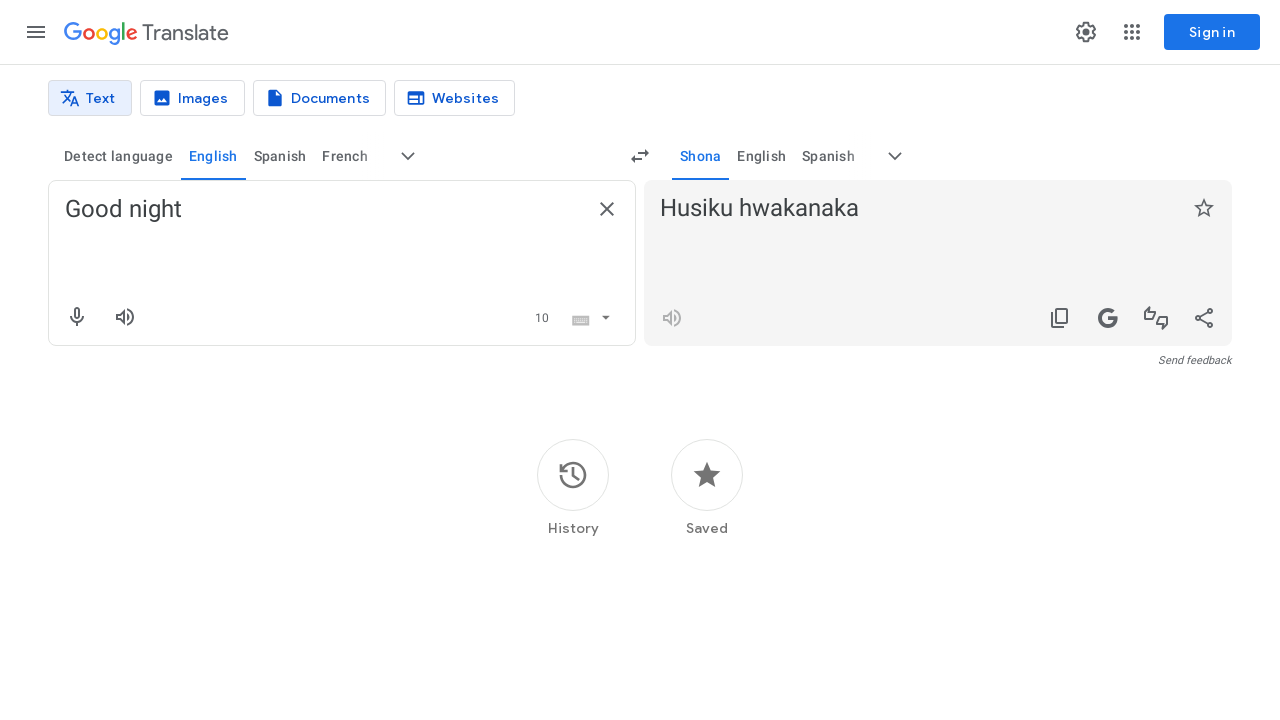

Cleared source text area on textarea[aria-label="Source text"]
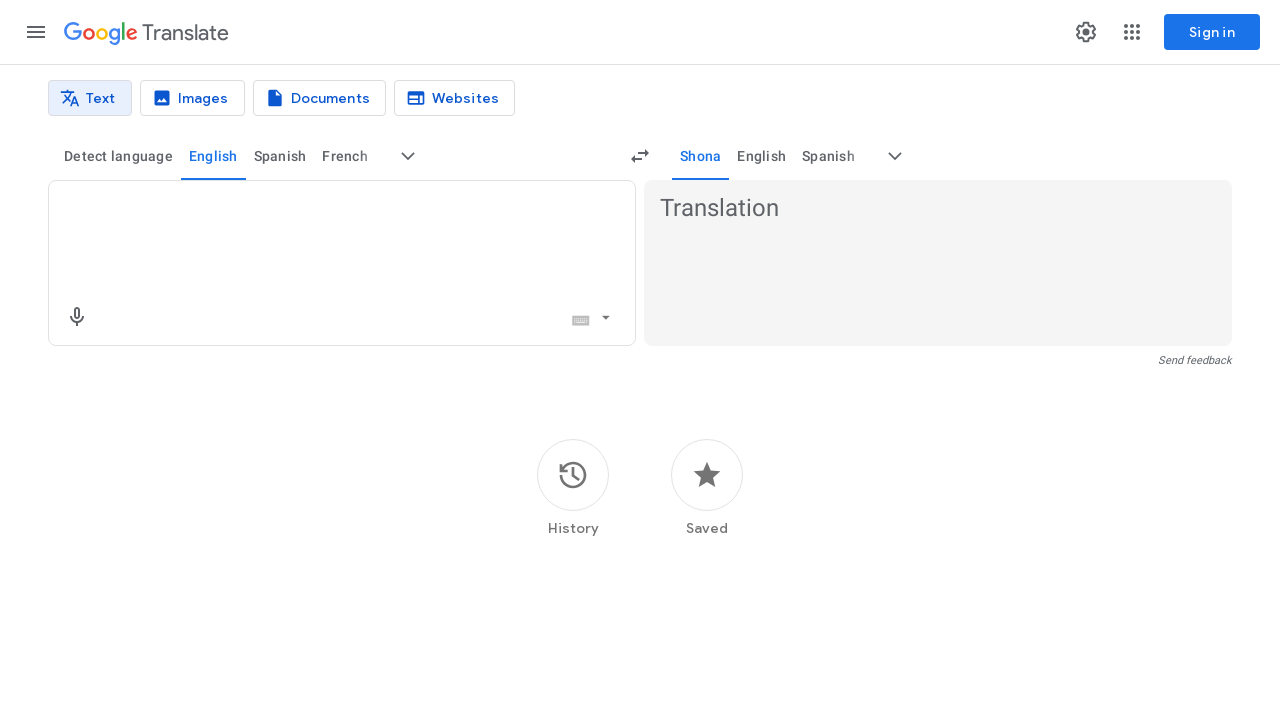

Filled source text area with 'Goodbye' on textarea[aria-label="Source text"]
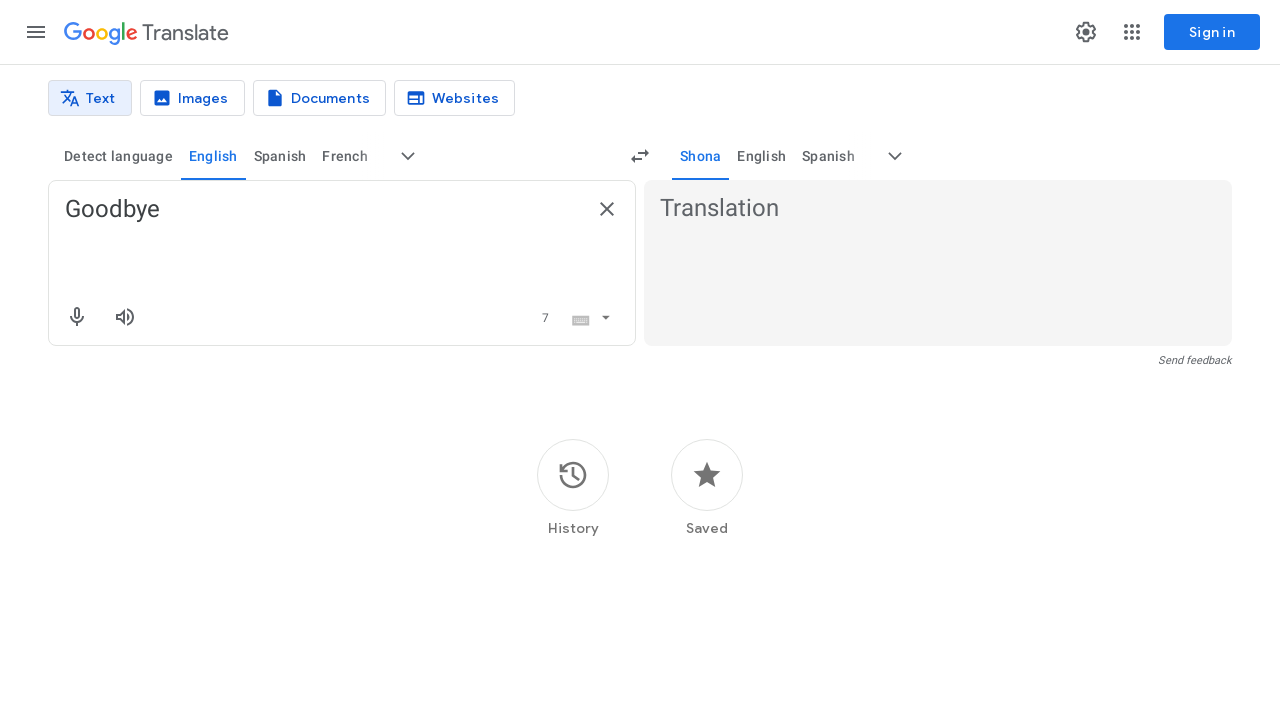

Translation appeared for 'Goodbye'
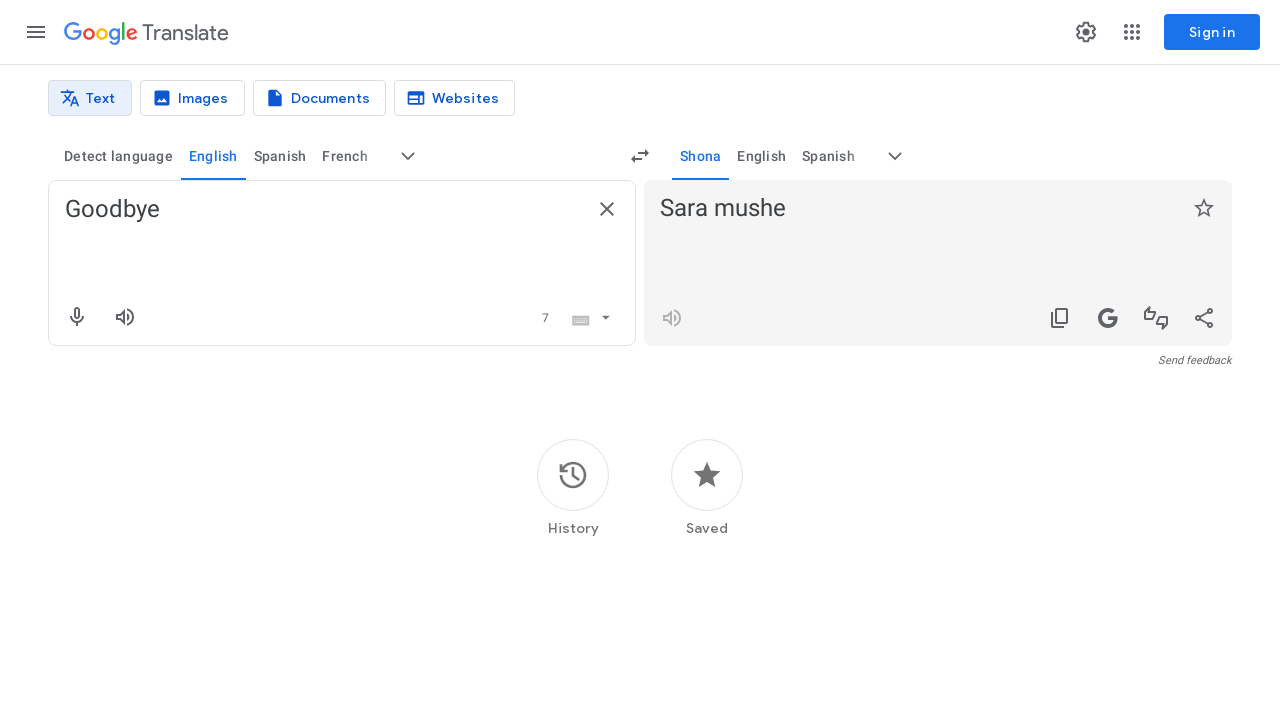

Waited 2 seconds before next translation
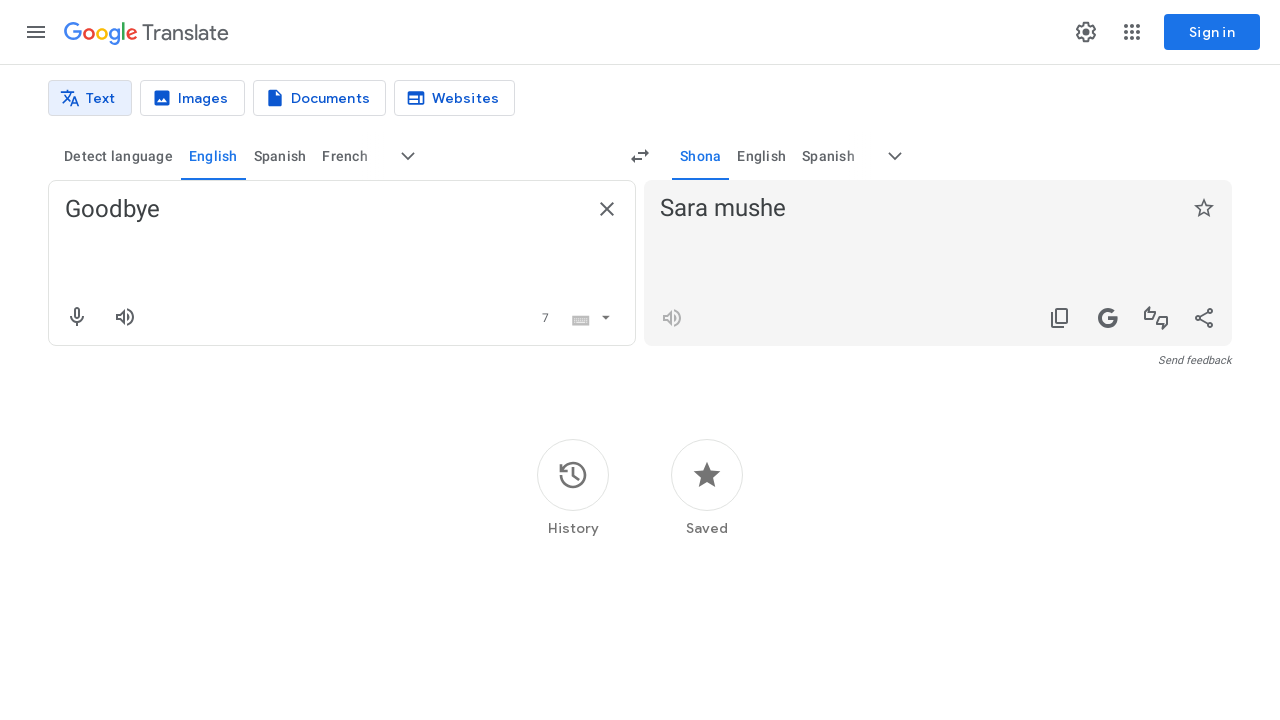

Cleared source text area on textarea[aria-label="Source text"]
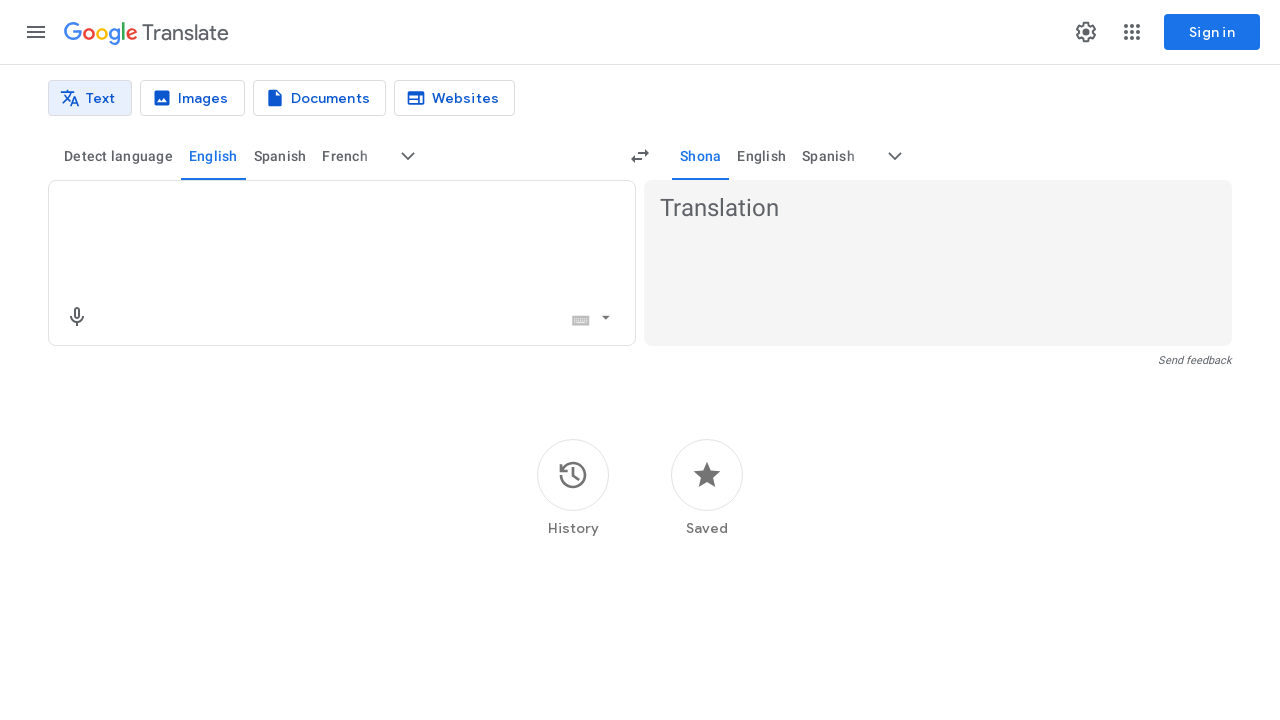

Filled source text area with 'Thank you' on textarea[aria-label="Source text"]
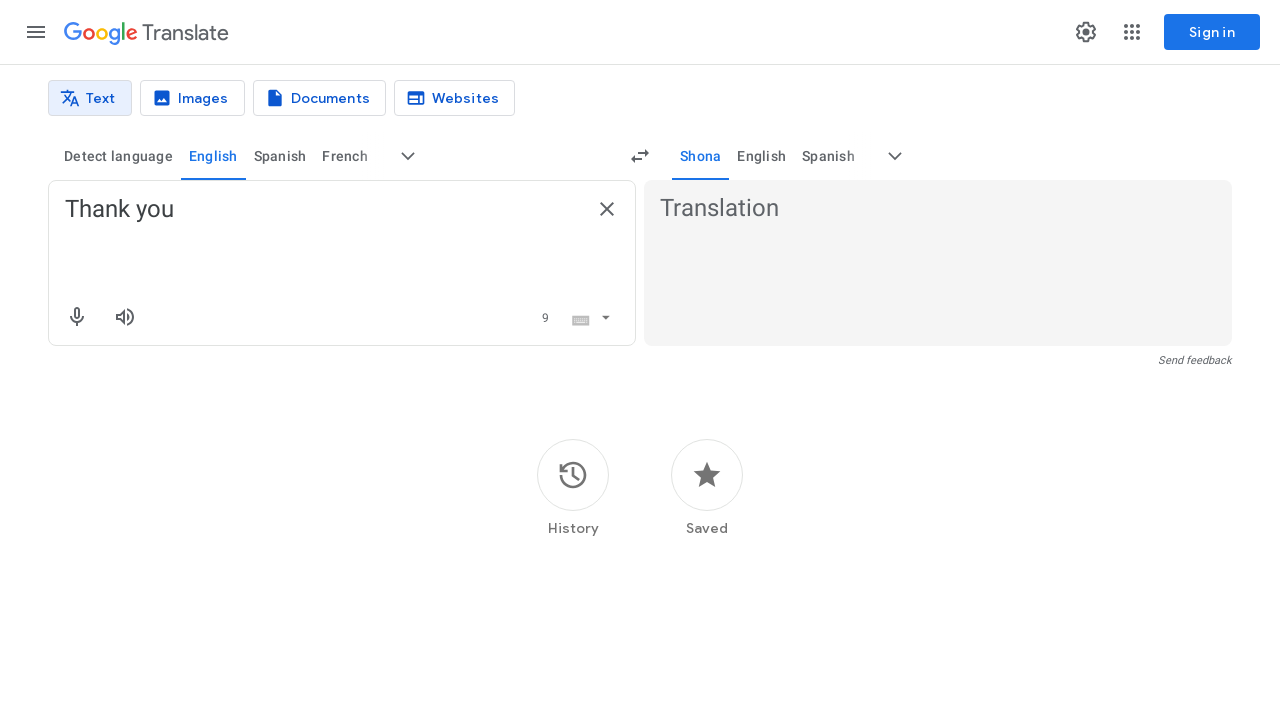

Translation appeared for 'Thank you'
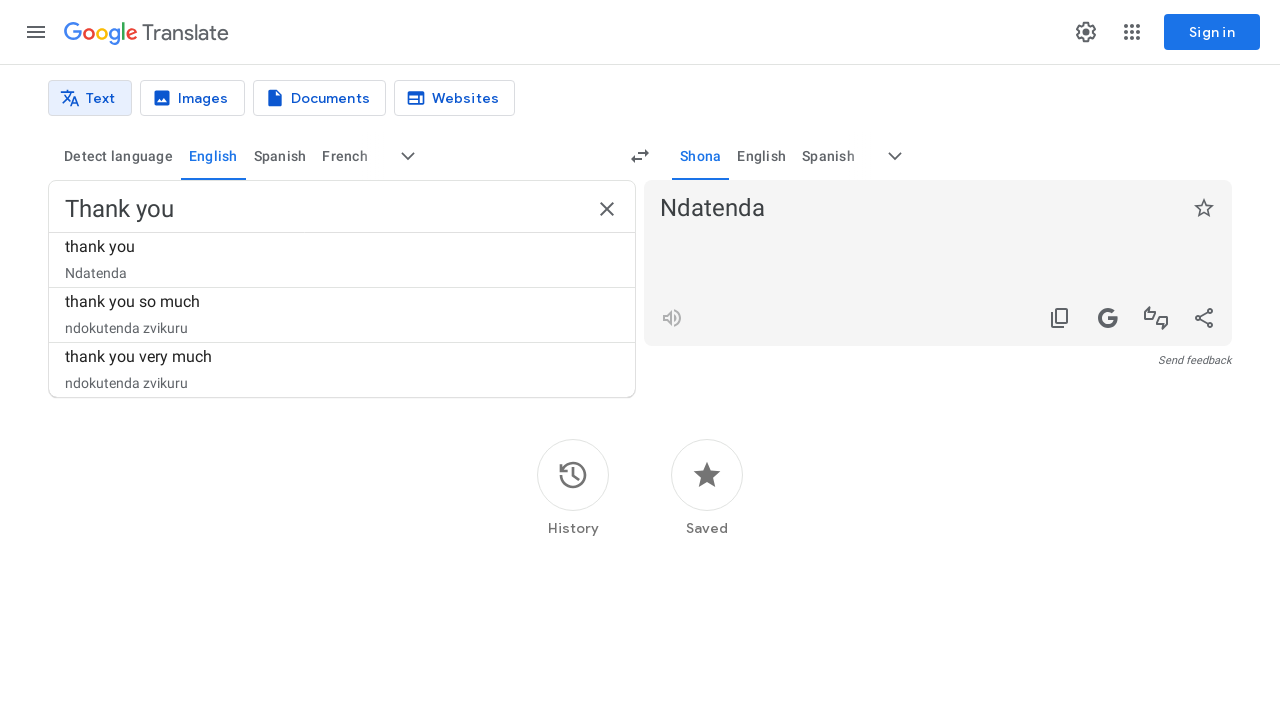

Waited 2 seconds before next translation
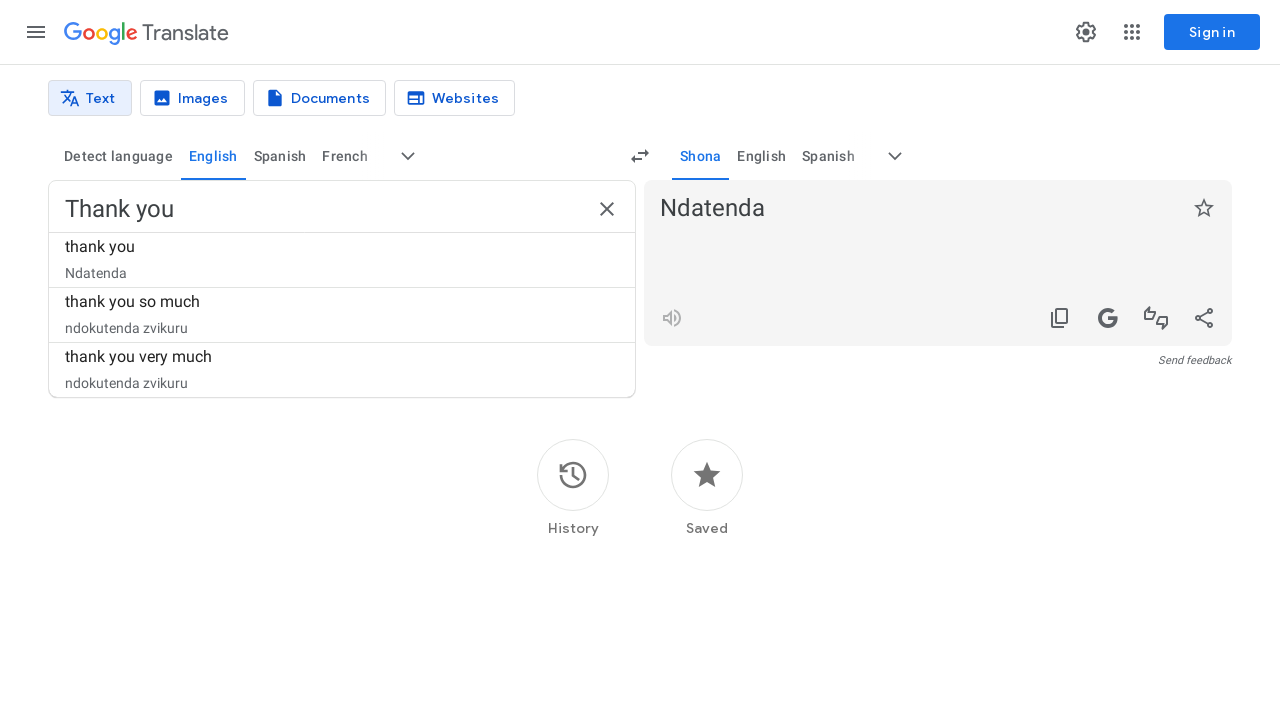

Cleared source text area on textarea[aria-label="Source text"]
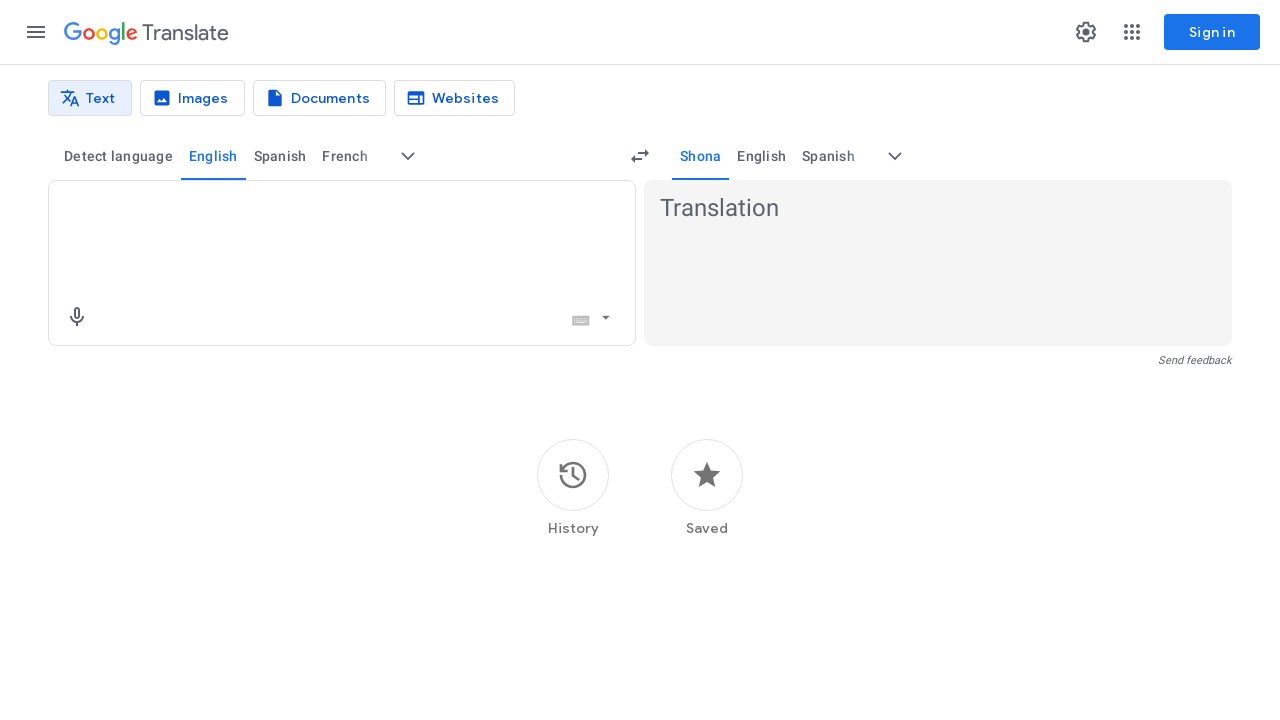

Filled source text area with 'Please' on textarea[aria-label="Source text"]
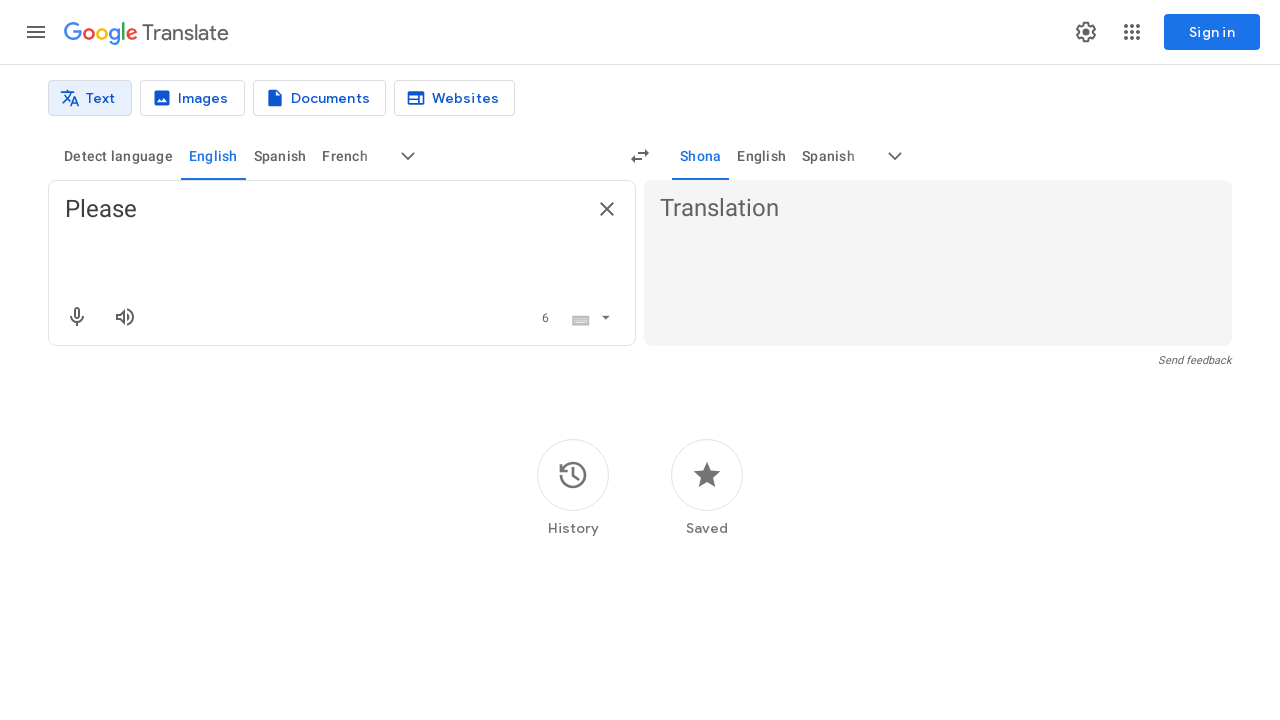

Translation appeared for 'Please'
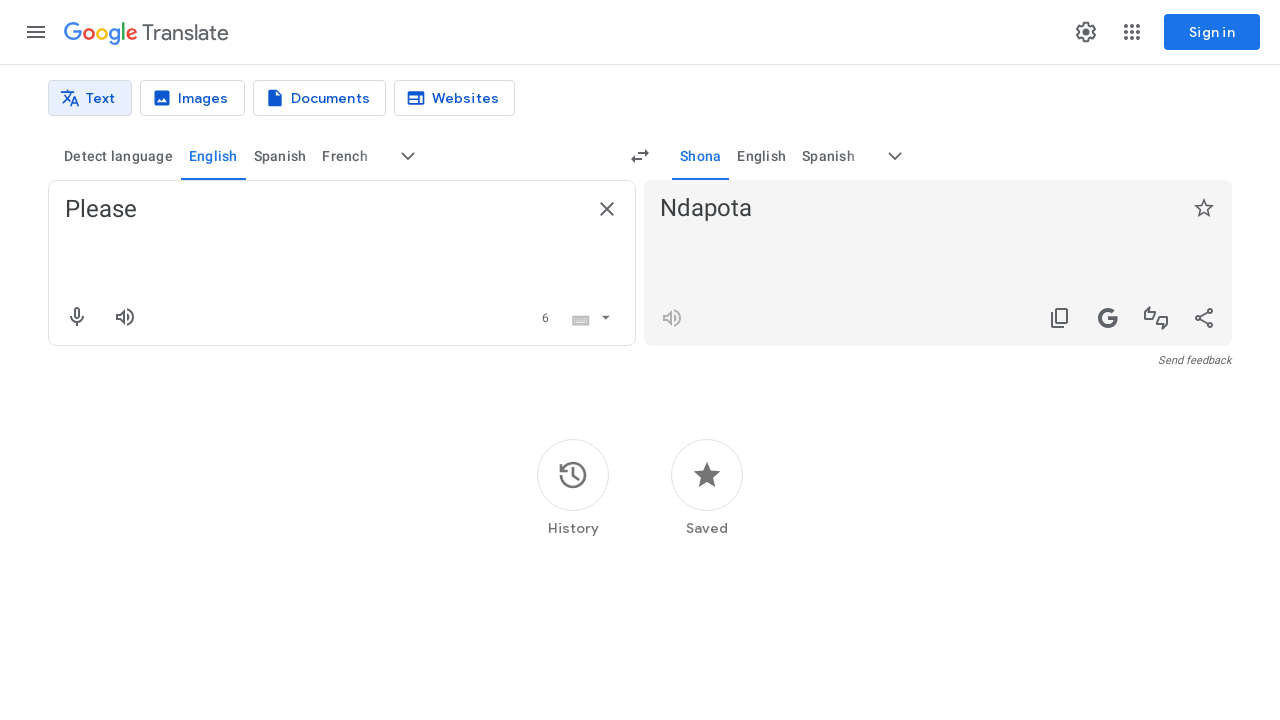

Waited 2 seconds before next translation
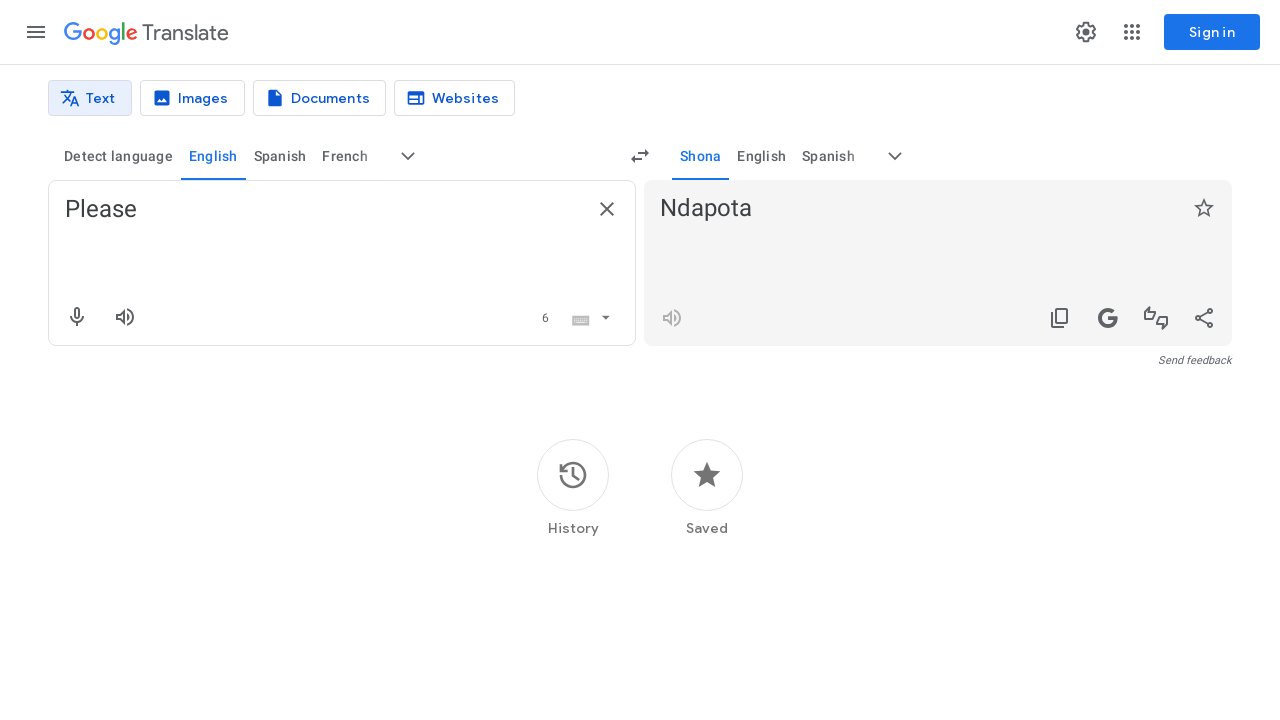

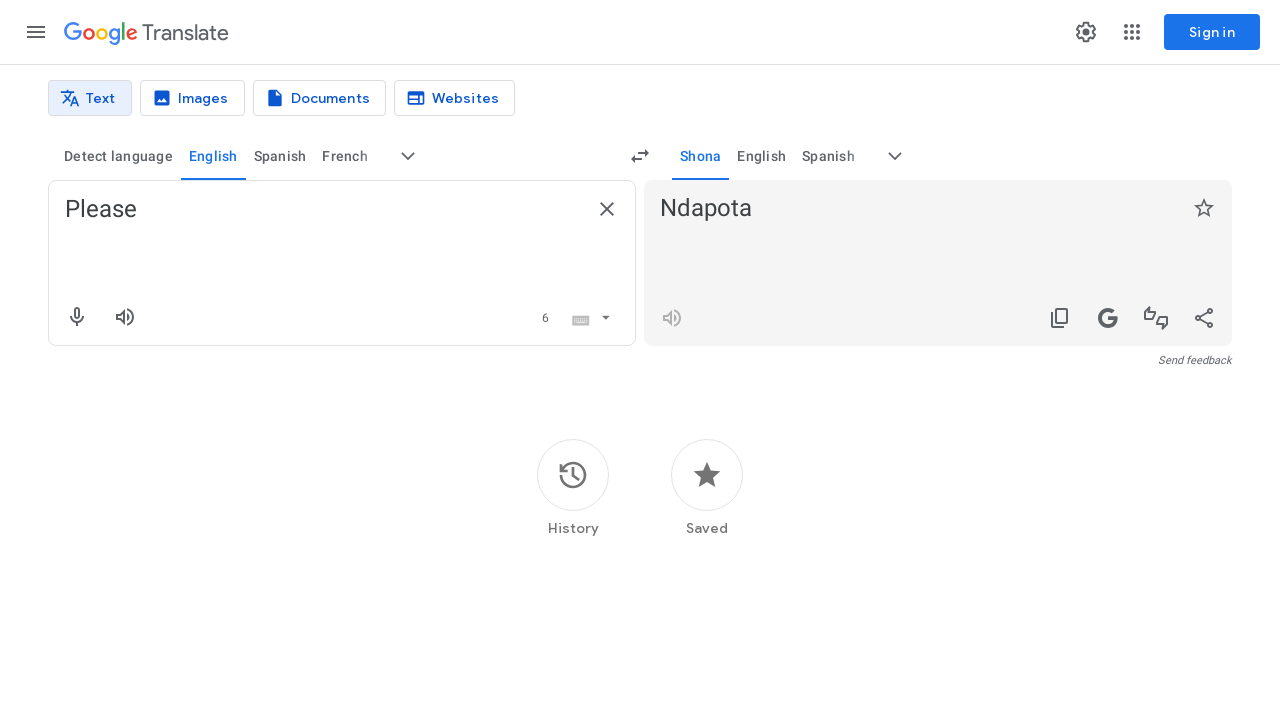